Automates completing the Mensa Norway online IQ test by selecting an age range (18-50), starting the test, and answering all 35 pattern recognition questions.

Starting URL: https://test.mensa.no/

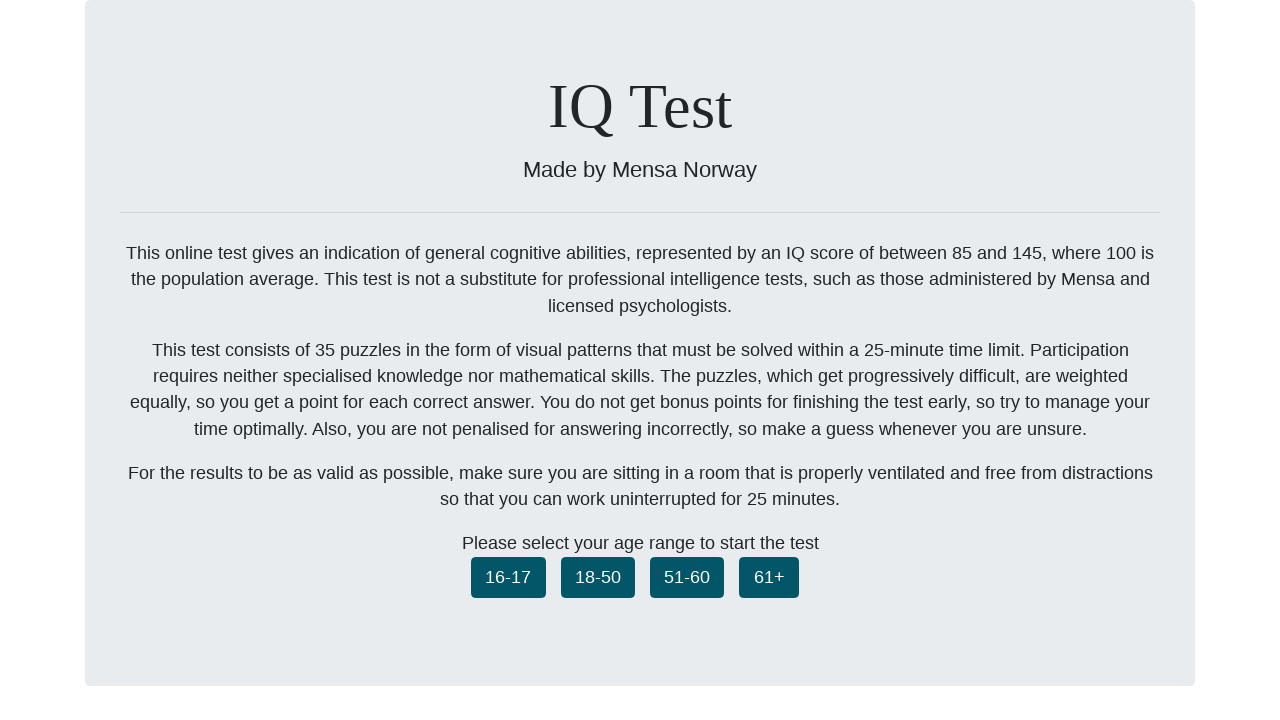

Selected age range 18-50 at (598, 577) on button.ageselect_1850
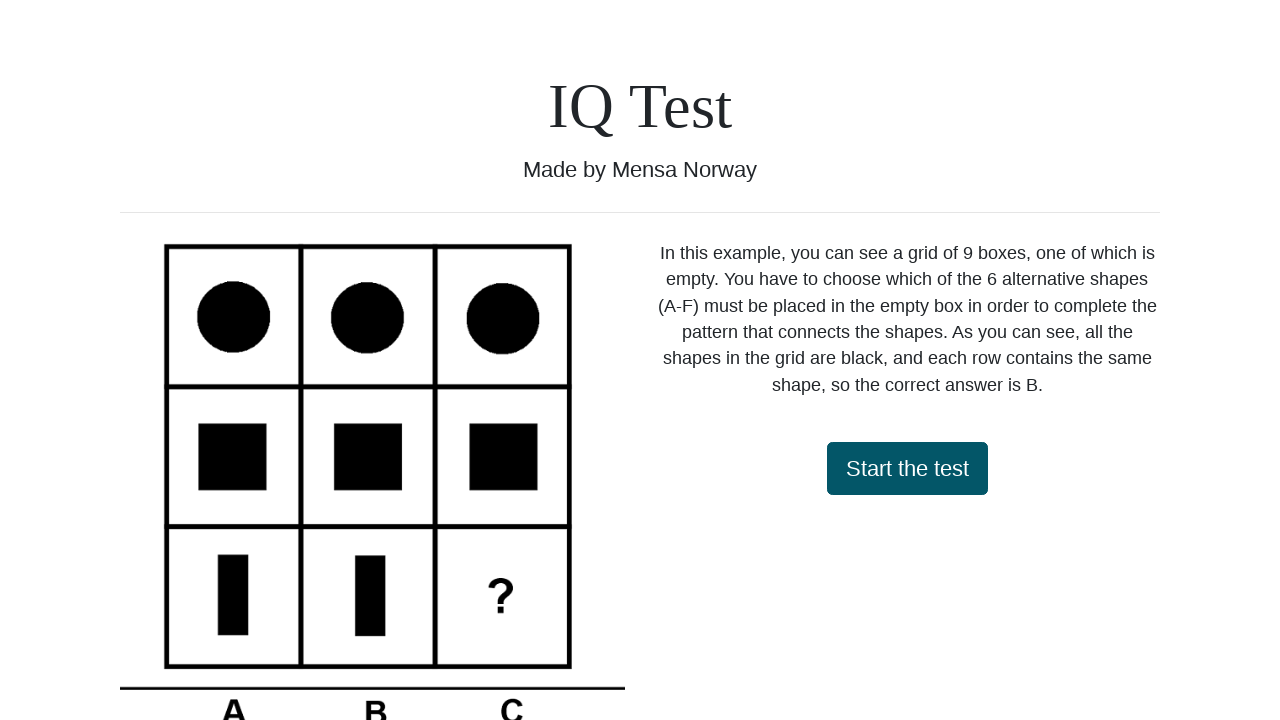

Started the IQ test at (907, 468) on #startTest
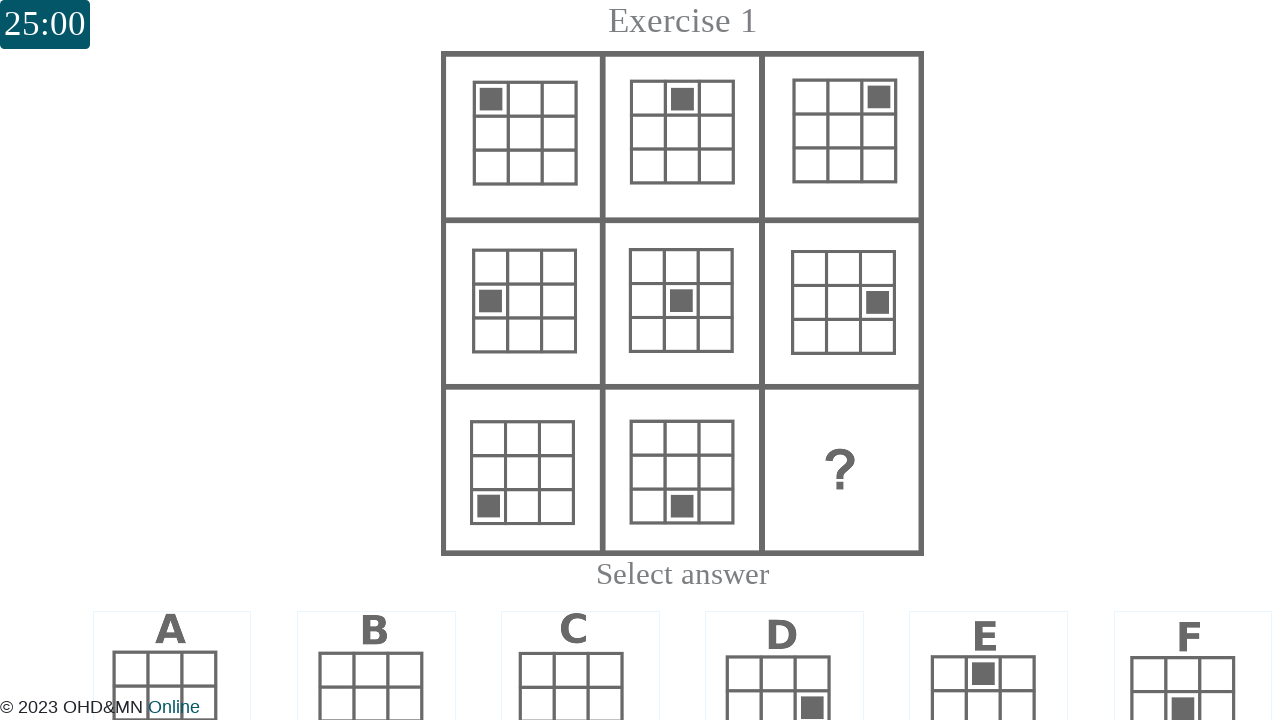

Answered question 1 with option A at (172, 644) on xpath=//div[@id="question_0"]//div[@data-answerid="0"]
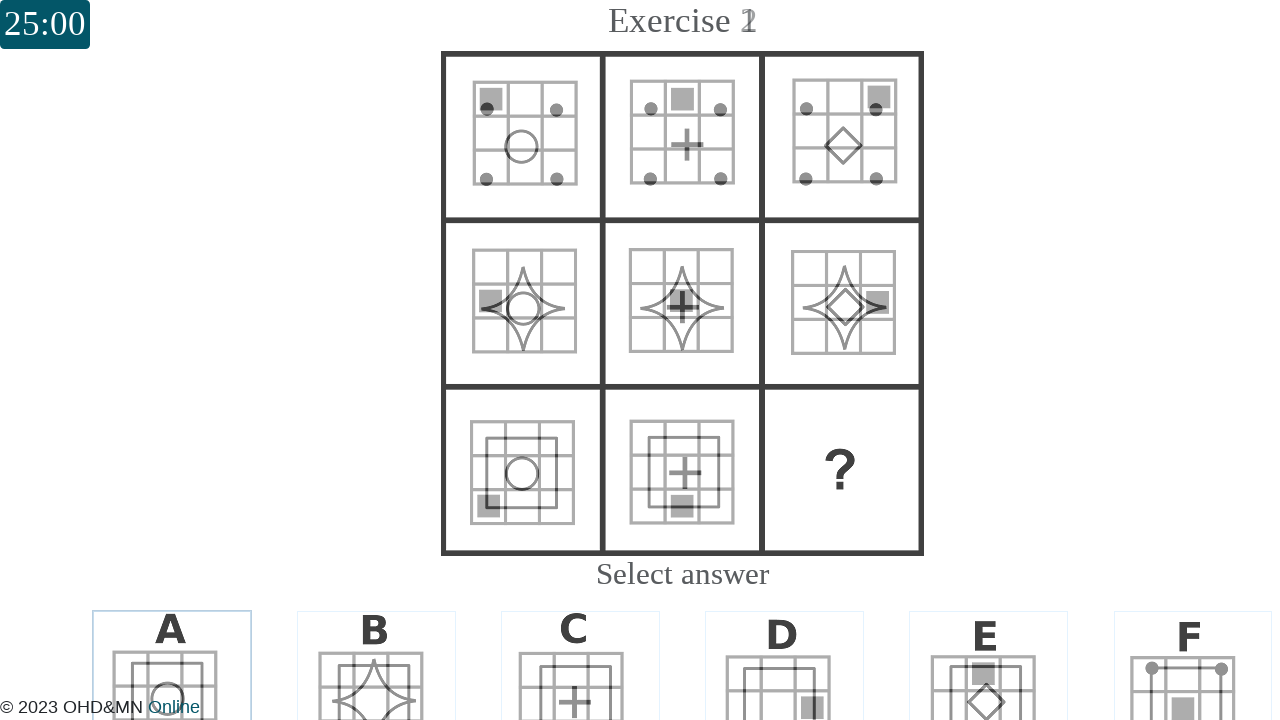

Answered question 2 with option B at (376, 644) on xpath=//div[@id="question_1"]//div[@data-answerid="1"]
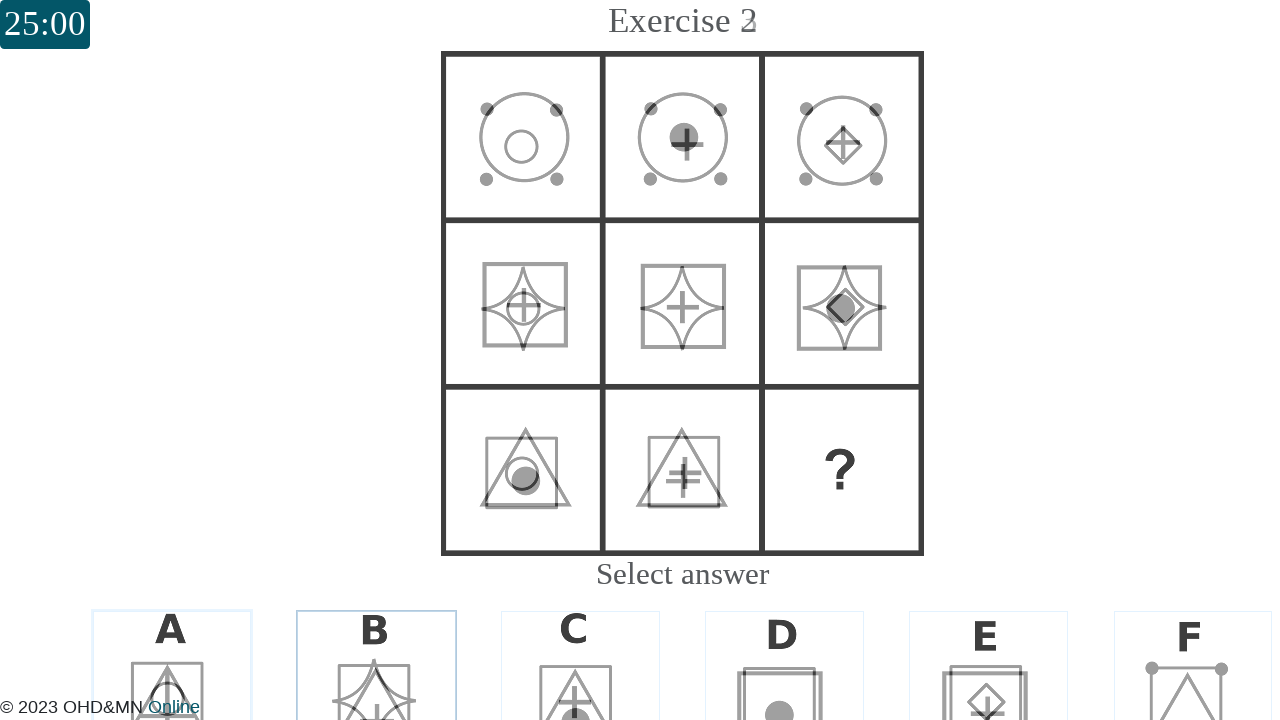

Answered question 3 with option C at (580, 644) on xpath=//div[@id="question_2"]//div[@data-answerid="2"]
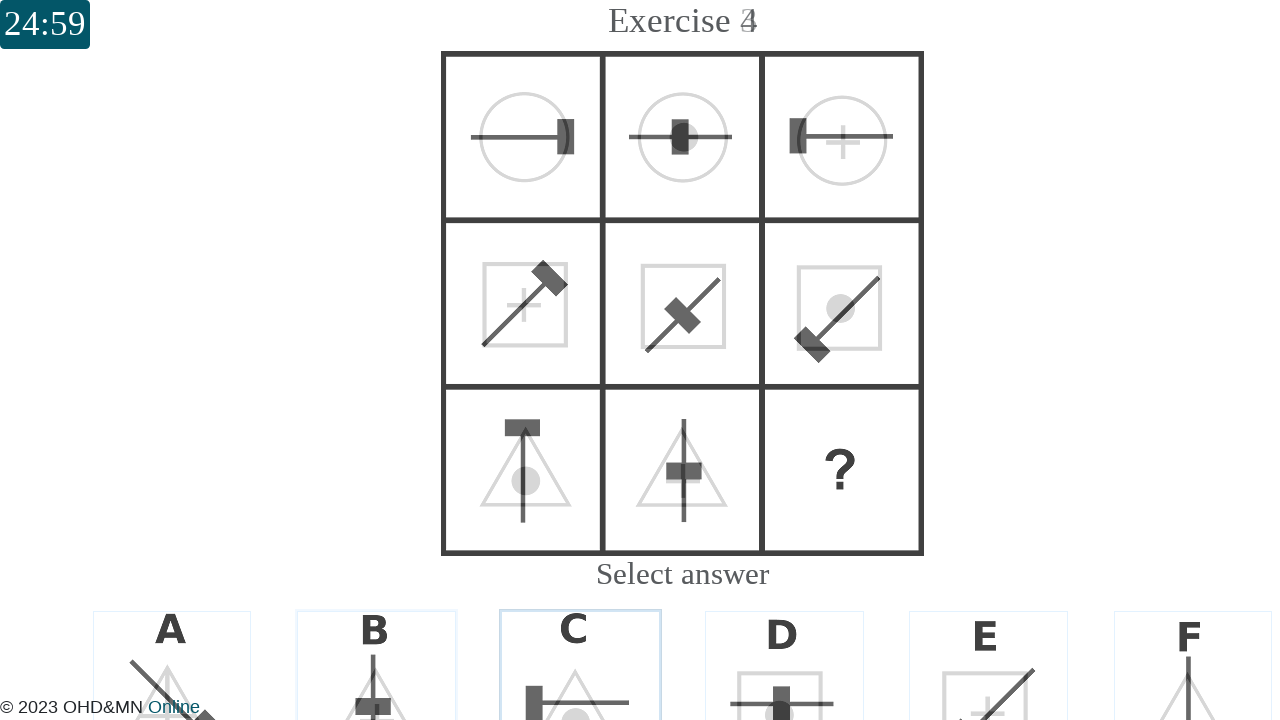

Answered question 4 with option F at (1193, 644) on xpath=//div[@id="question_3"]//div[@data-answerid="5"]
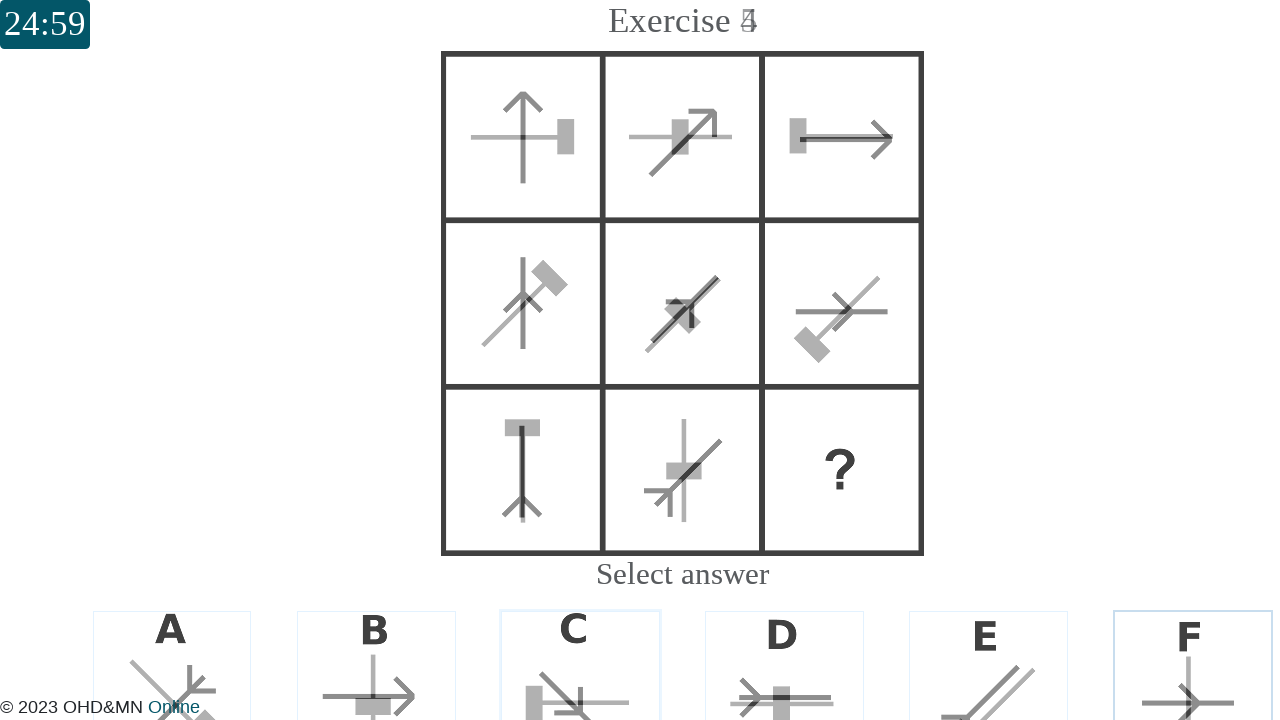

Answered question 5 with option D at (785, 644) on xpath=//div[@id="question_4"]//div[@data-answerid="3"]
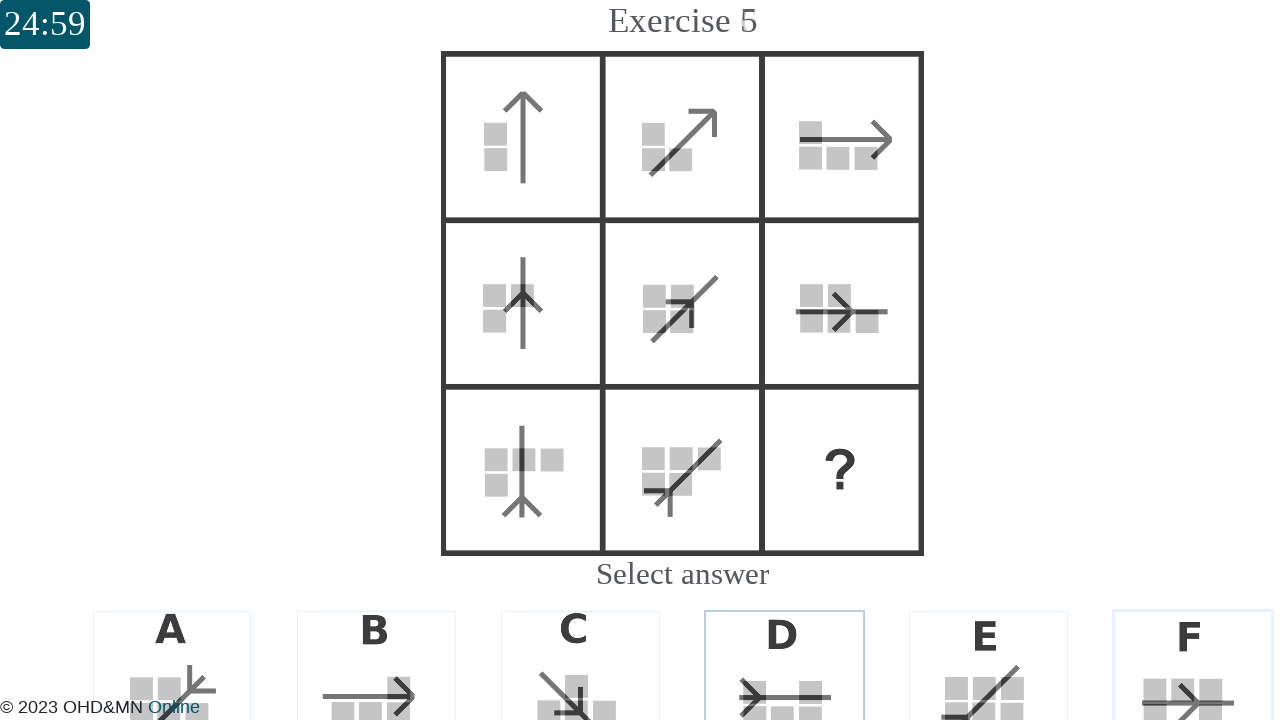

Answered question 6 with option E at (989, 644) on xpath=//div[@id="question_5"]//div[@data-answerid="4"]
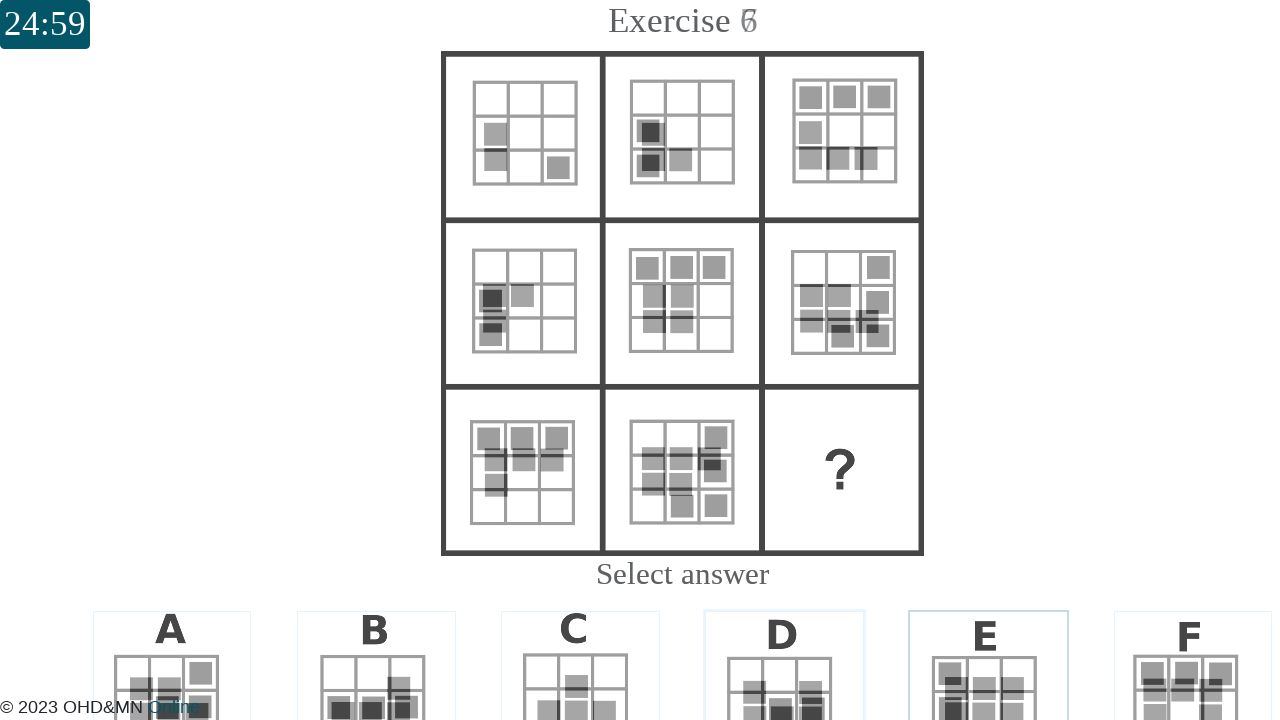

Answered question 7 with option D at (785, 644) on xpath=//div[@id="question_6"]//div[@data-answerid="3"]
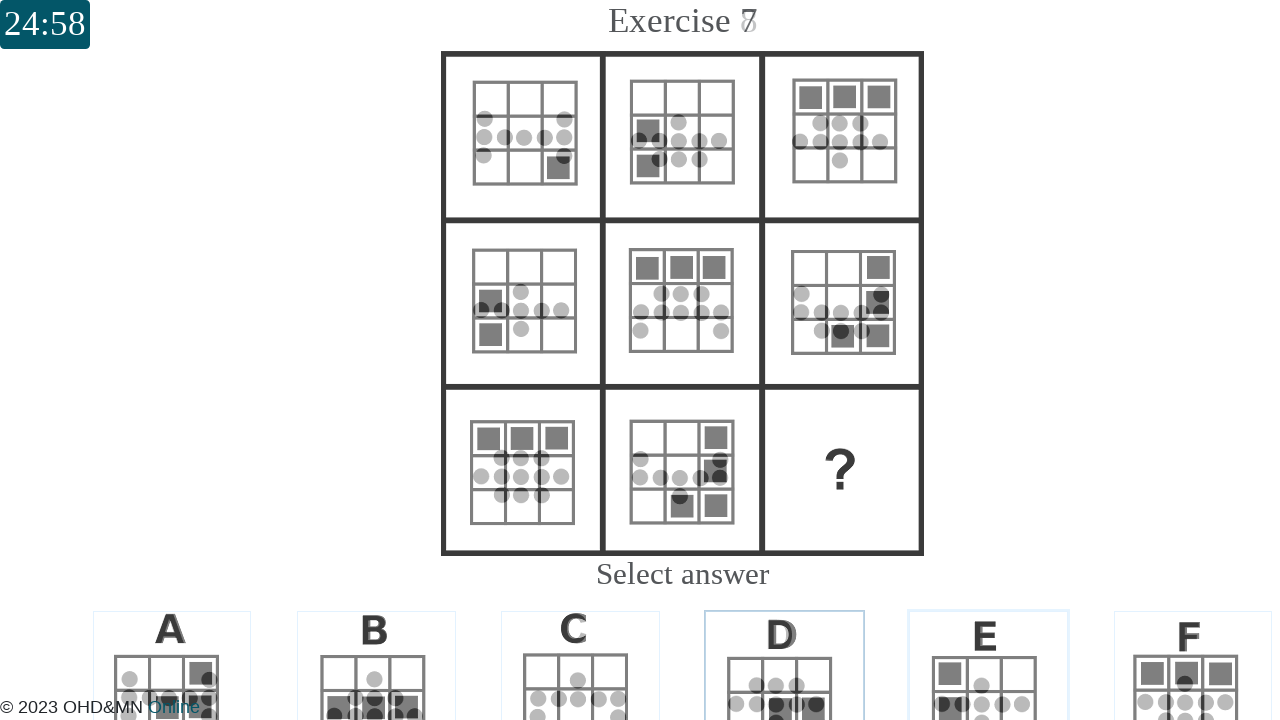

Answered question 8 with option A at (172, 644) on xpath=//div[@id="question_7"]//div[@data-answerid="0"]
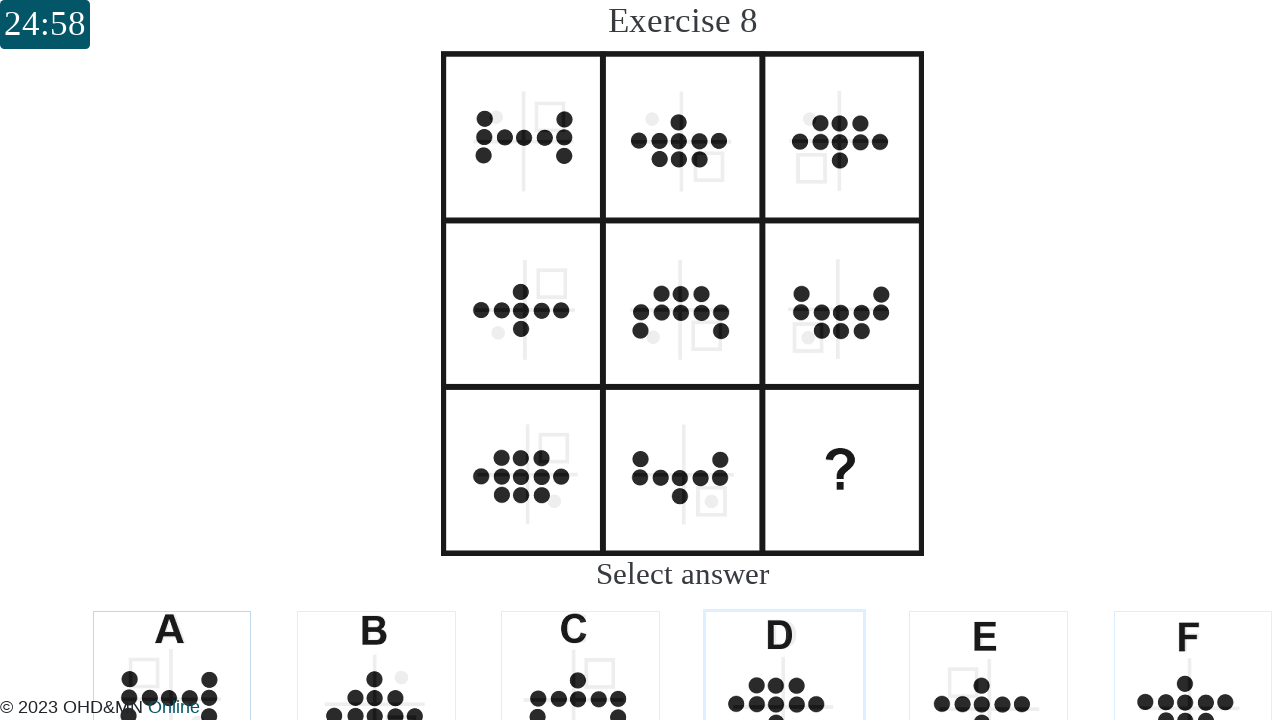

Answered question 9 with option D at (785, 644) on xpath=//div[@id="question_8"]//div[@data-answerid="3"]
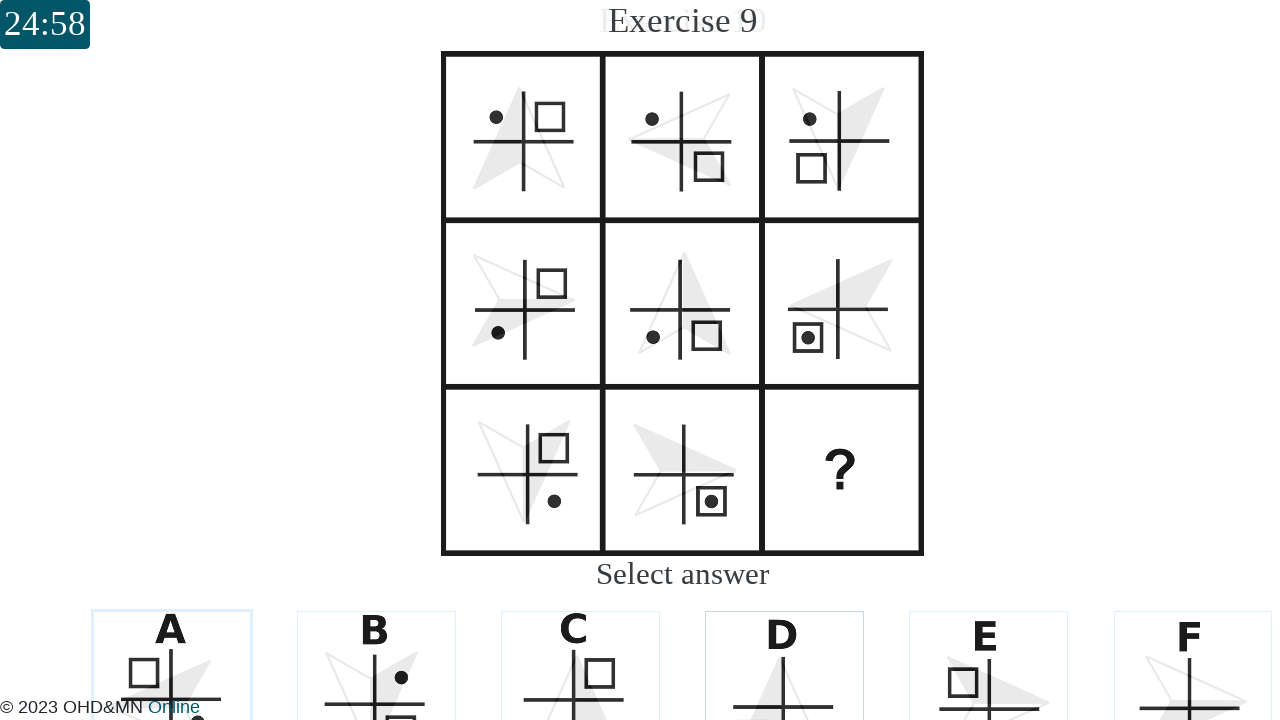

Answered question 10 with option C at (580, 644) on xpath=//div[@id="question_9"]//div[@data-answerid="2"]
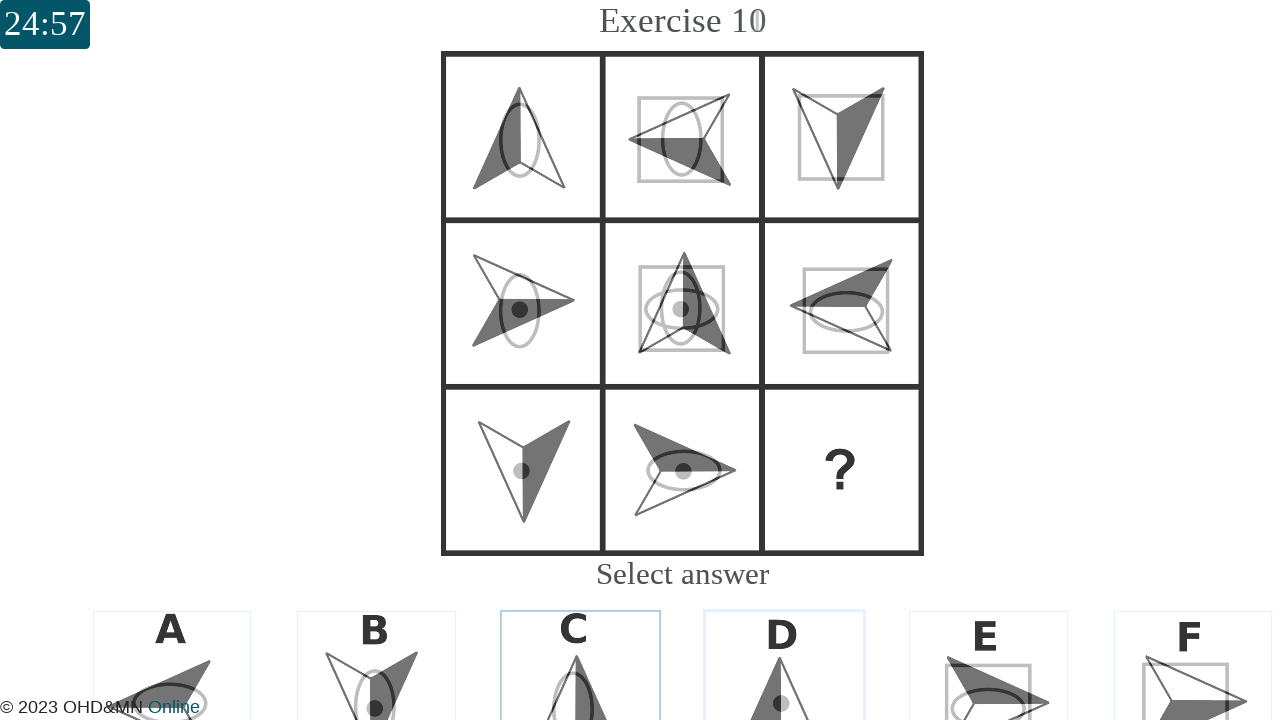

Answered question 11 with option D at (785, 644) on xpath=//div[@id="question_10"]//div[@data-answerid="3"]
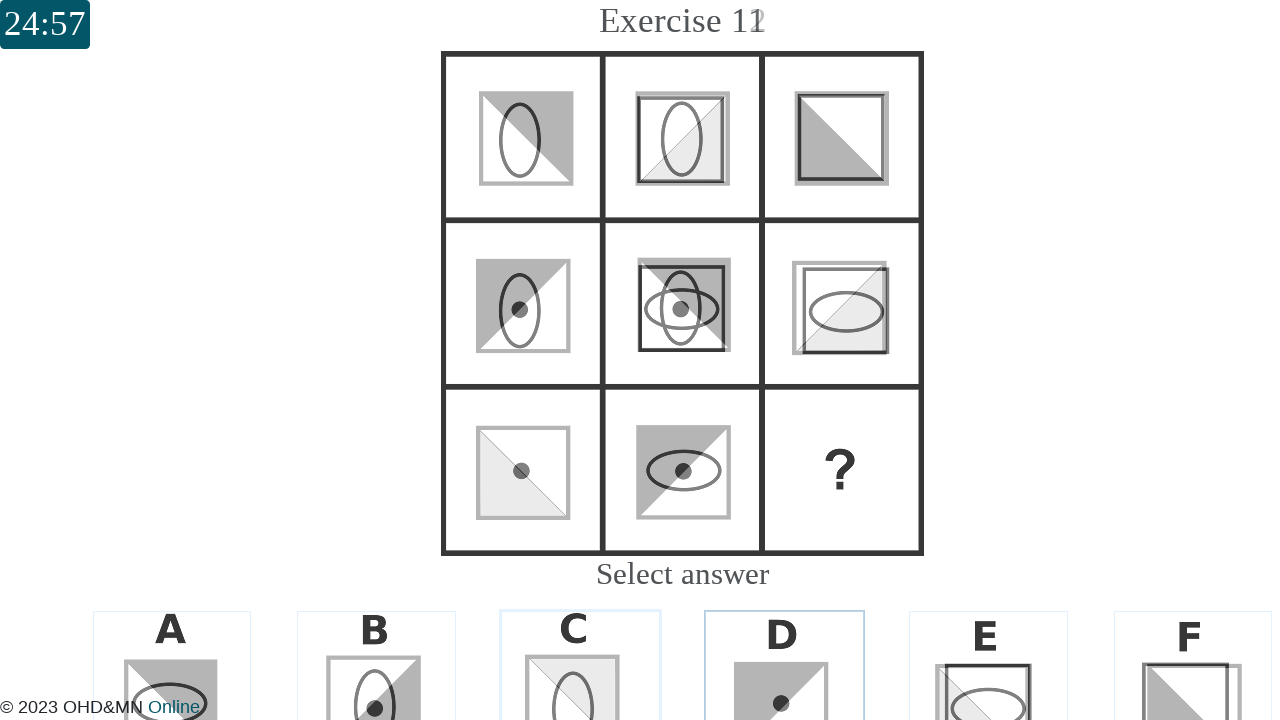

Answered question 12 with option F at (1193, 644) on xpath=//div[@id="question_11"]//div[@data-answerid="5"]
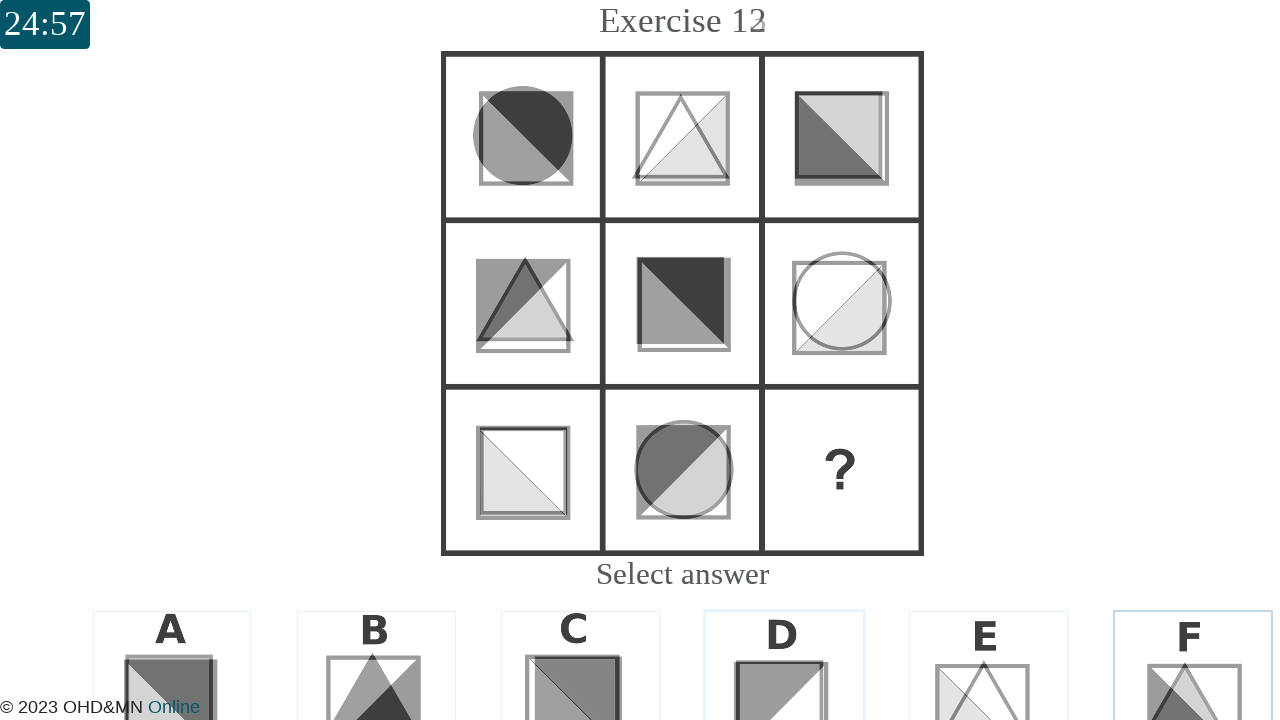

Answered question 13 with option E at (989, 644) on xpath=//div[@id="question_12"]//div[@data-answerid="4"]
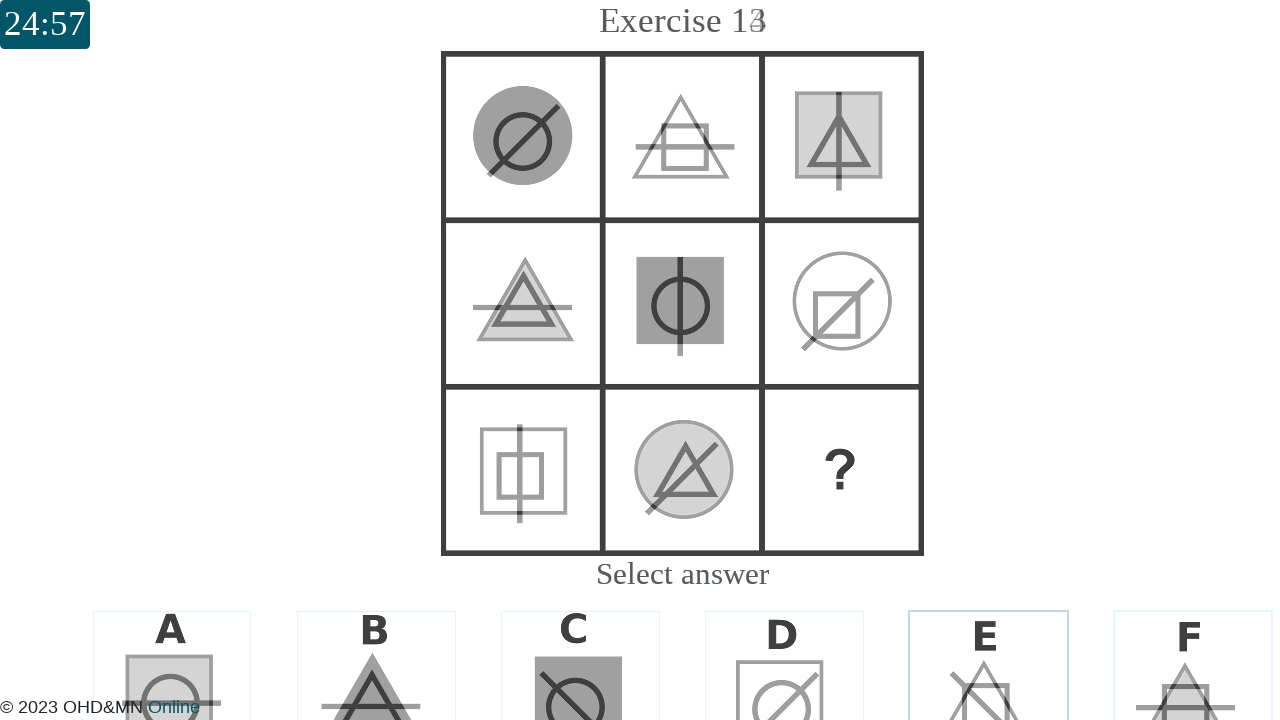

Answered question 14 with option B at (376, 644) on xpath=//div[@id="question_13"]//div[@data-answerid="1"]
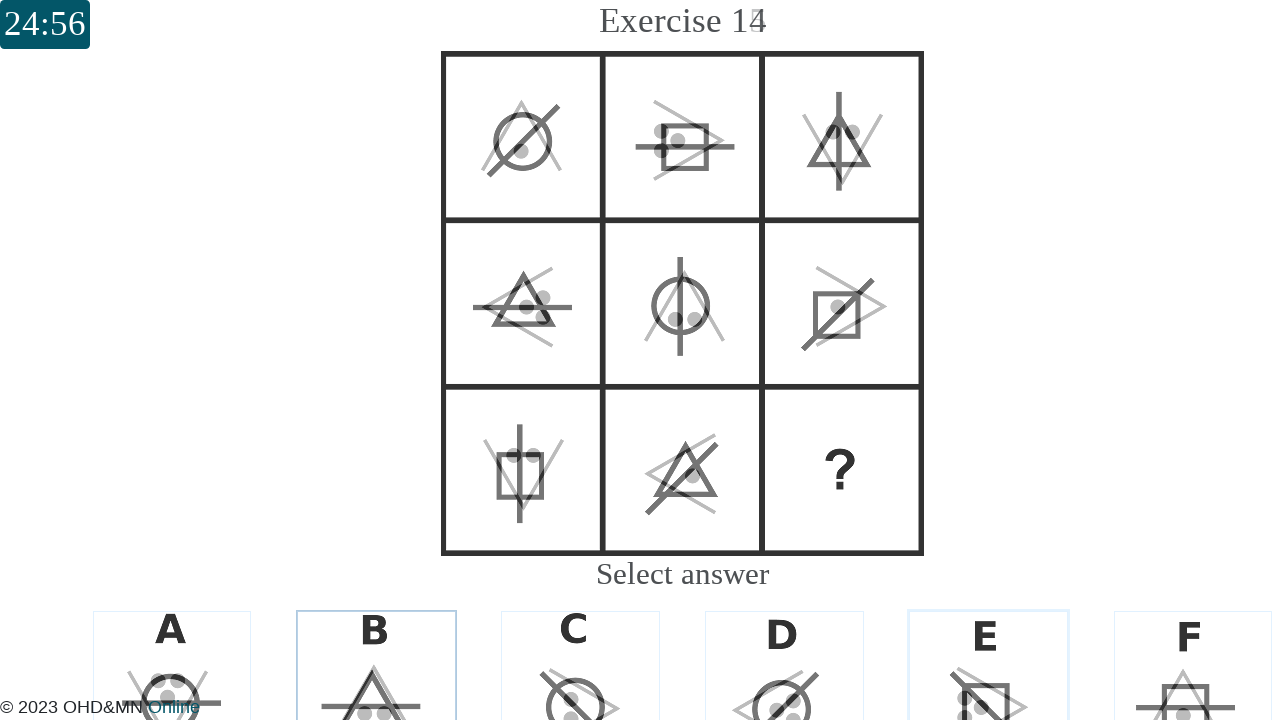

Answered question 15 with option E at (989, 644) on xpath=//div[@id="question_14"]//div[@data-answerid="4"]
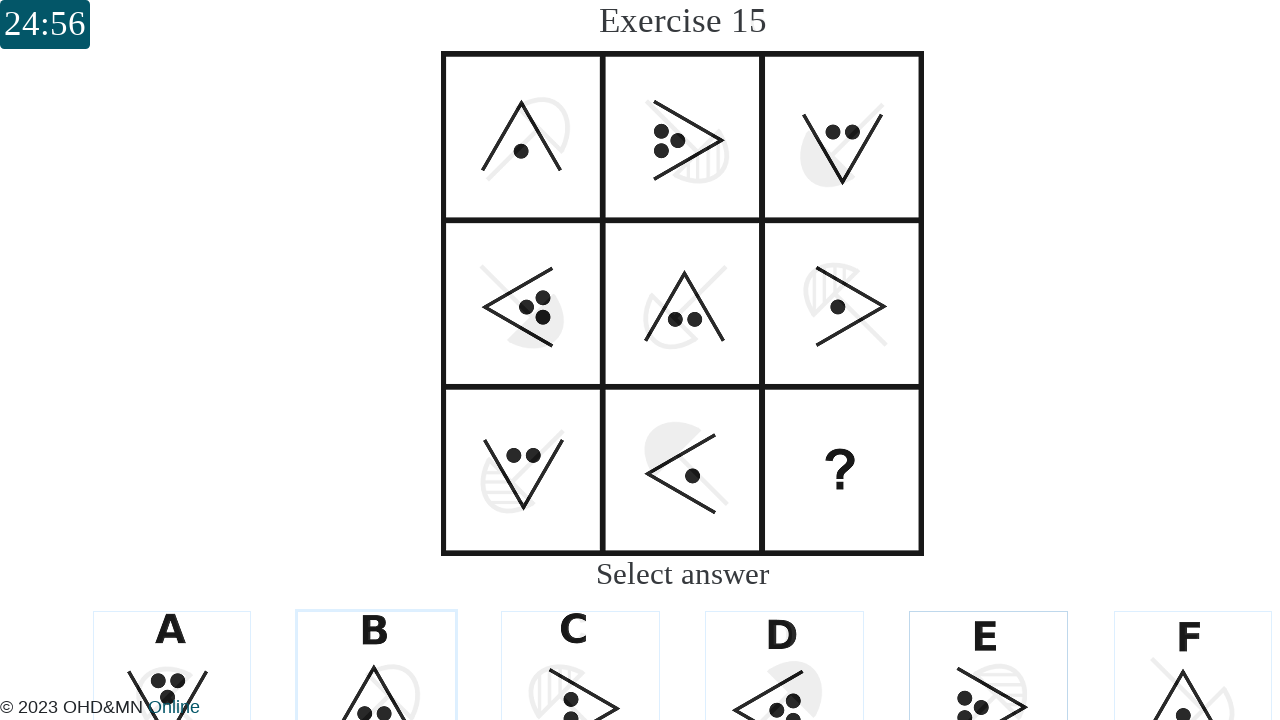

Answered question 16 with option B at (580, 644) on xpath=//div[@id="question_15"]//div[@data-answerid="2"]
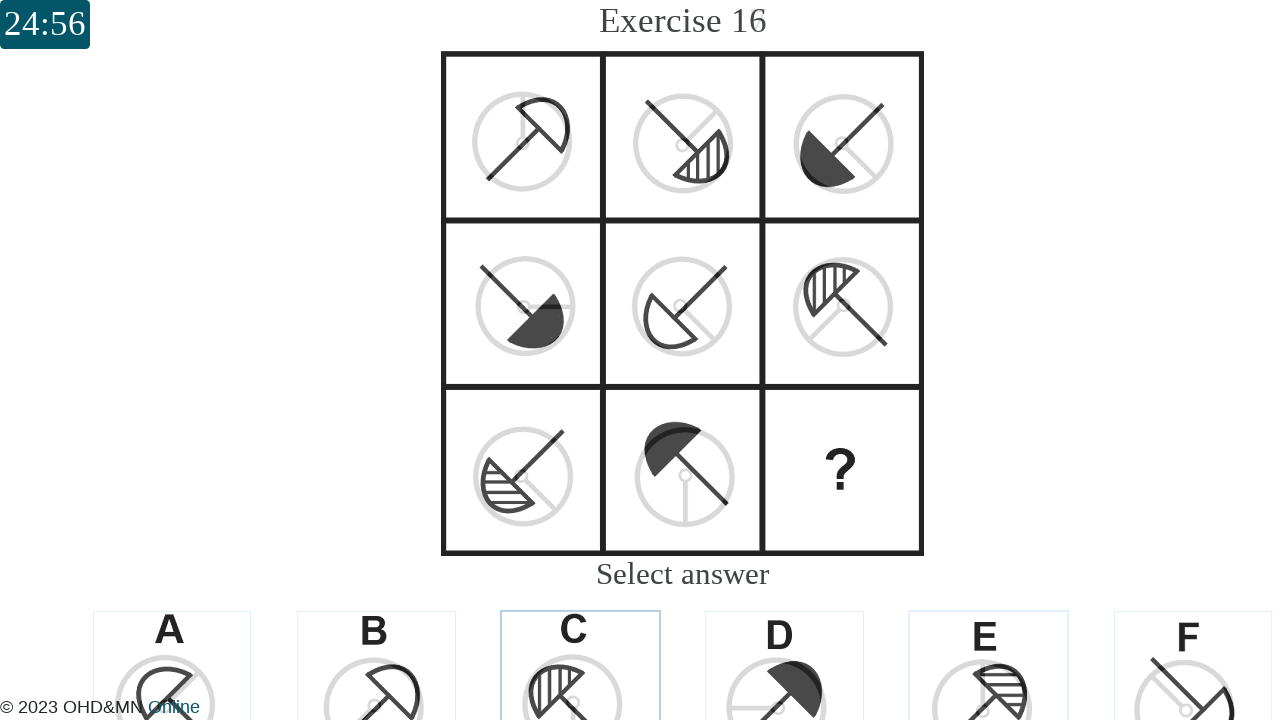

Answered question 17 with option D at (785, 644) on xpath=//div[@id="question_16"]//div[@data-answerid="3"]
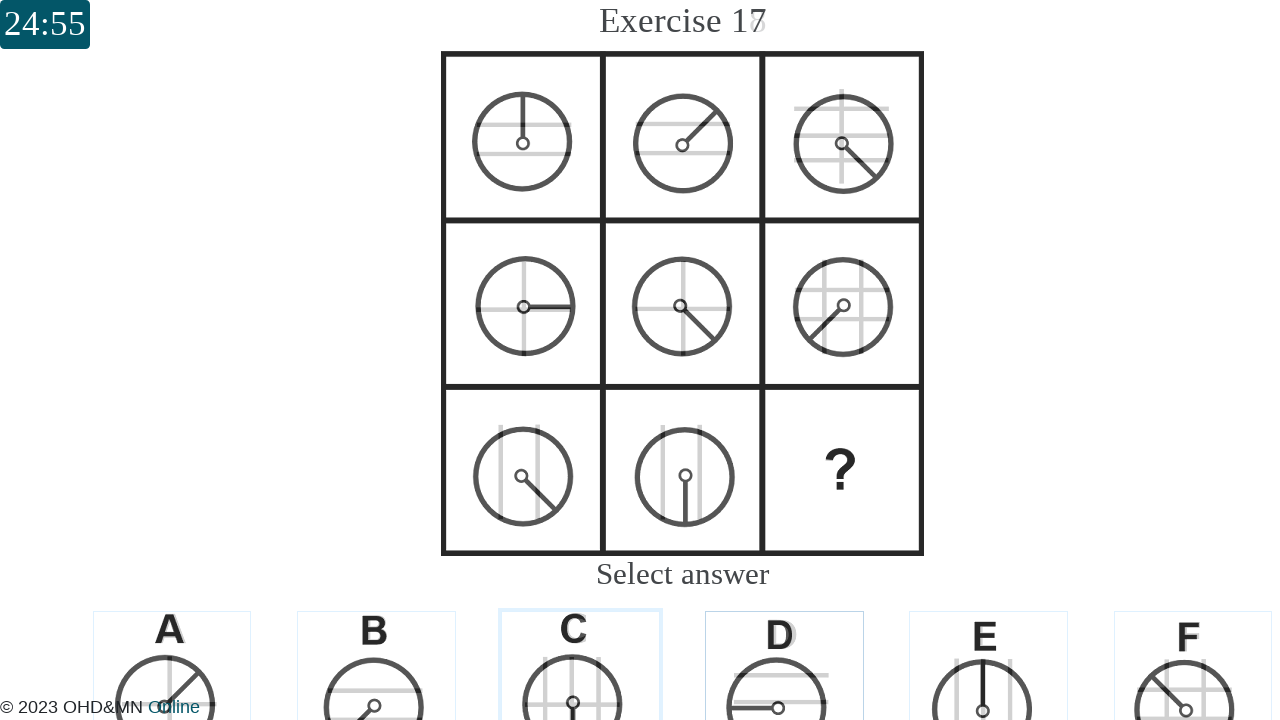

Answered question 18 with option F at (1193, 644) on xpath=//div[@id="question_17"]//div[@data-answerid="5"]
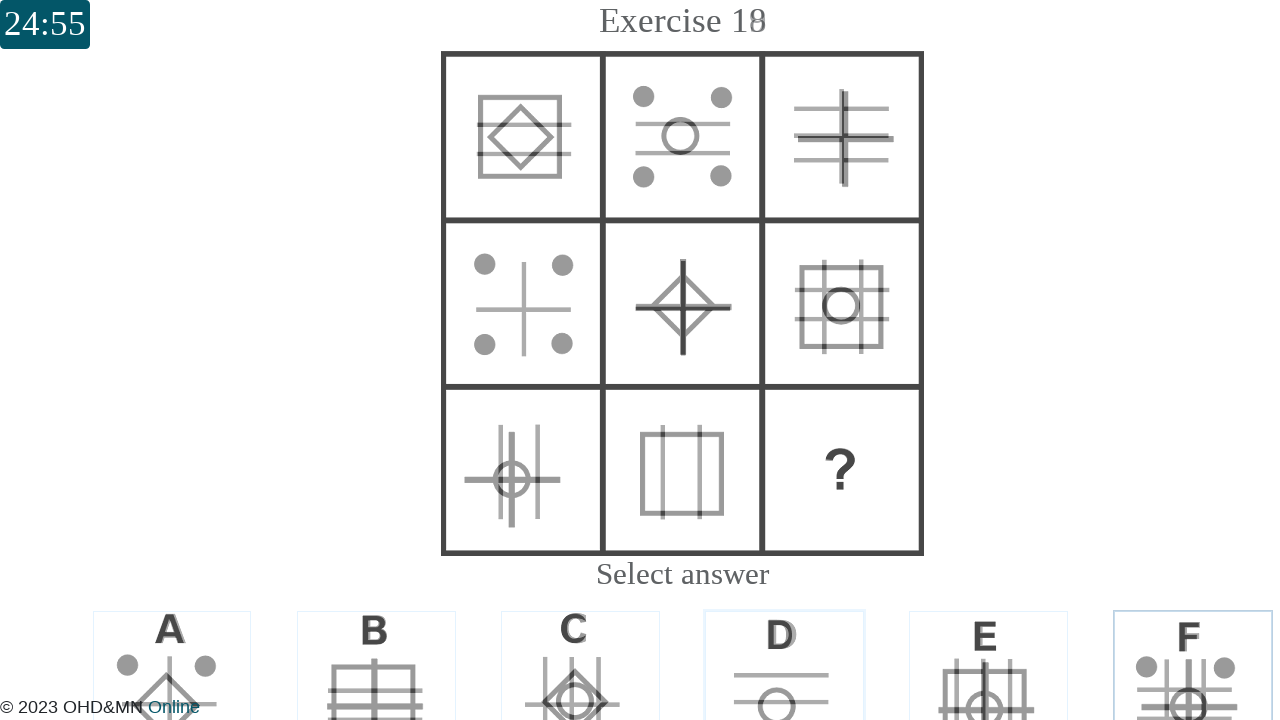

Answered question 19 with option A at (172, 644) on xpath=//div[@id="question_18"]//div[@data-answerid="0"]
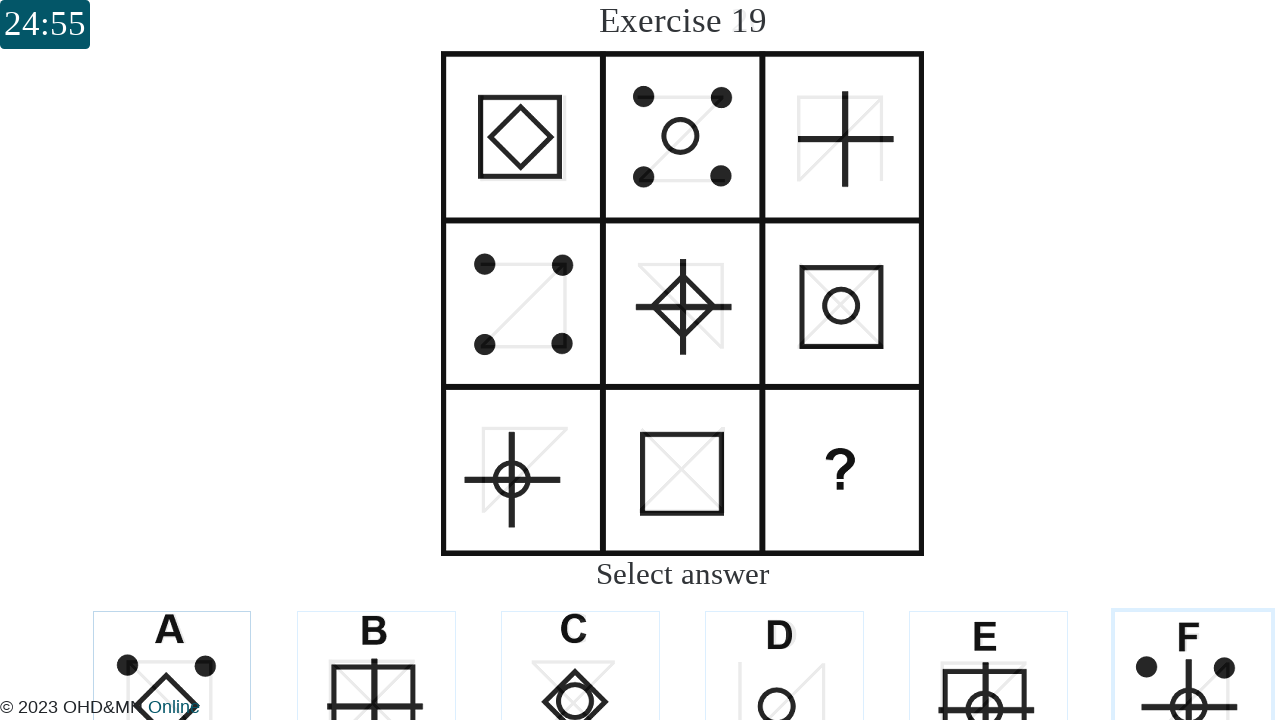

Answered question 20 with option D at (785, 644) on xpath=//div[@id="question_19"]//div[@data-answerid="3"]
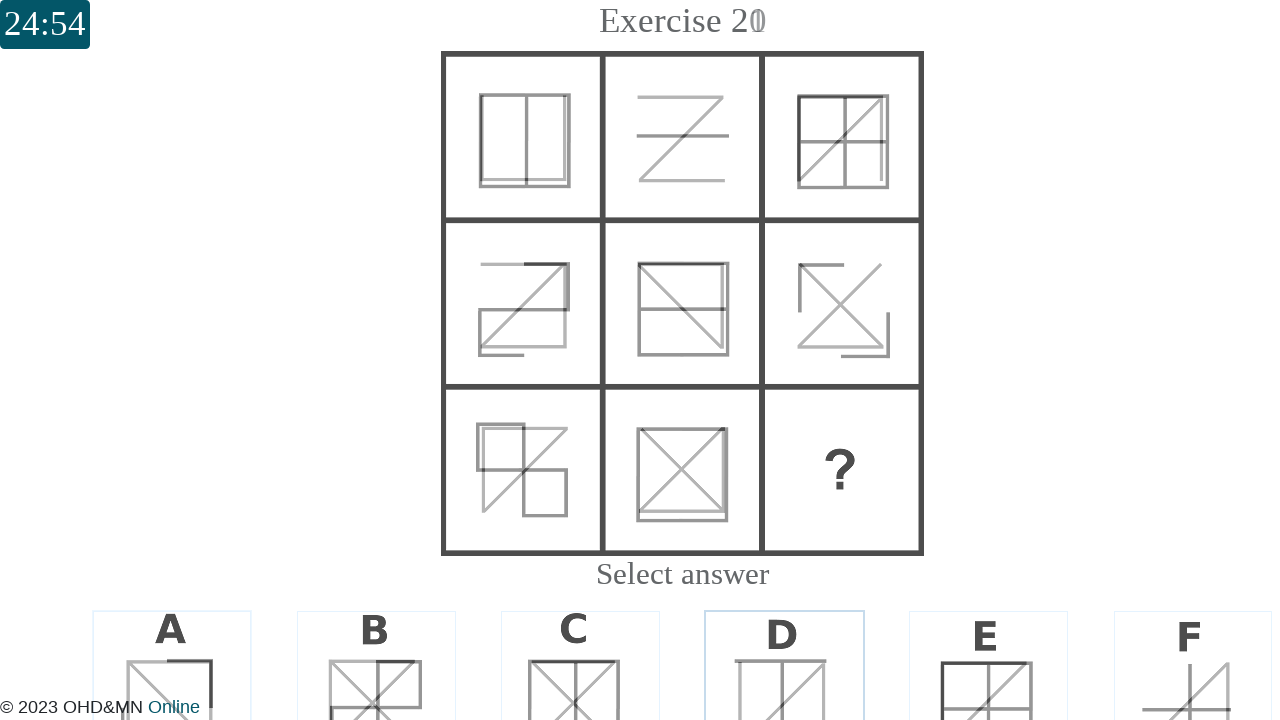

Answered question 21 with option F at (1193, 644) on xpath=//div[@id="question_20"]//div[@data-answerid="5"]
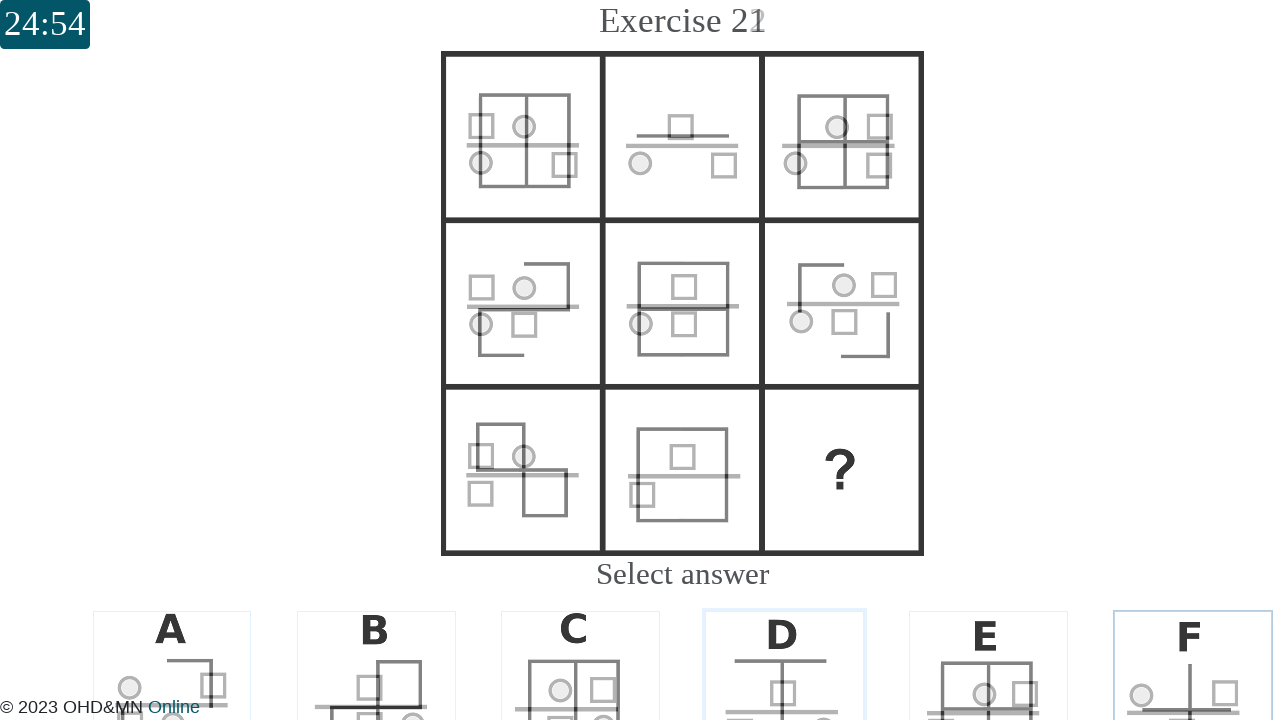

Answered question 22 with option E at (989, 644) on xpath=//div[@id="question_21"]//div[@data-answerid="4"]
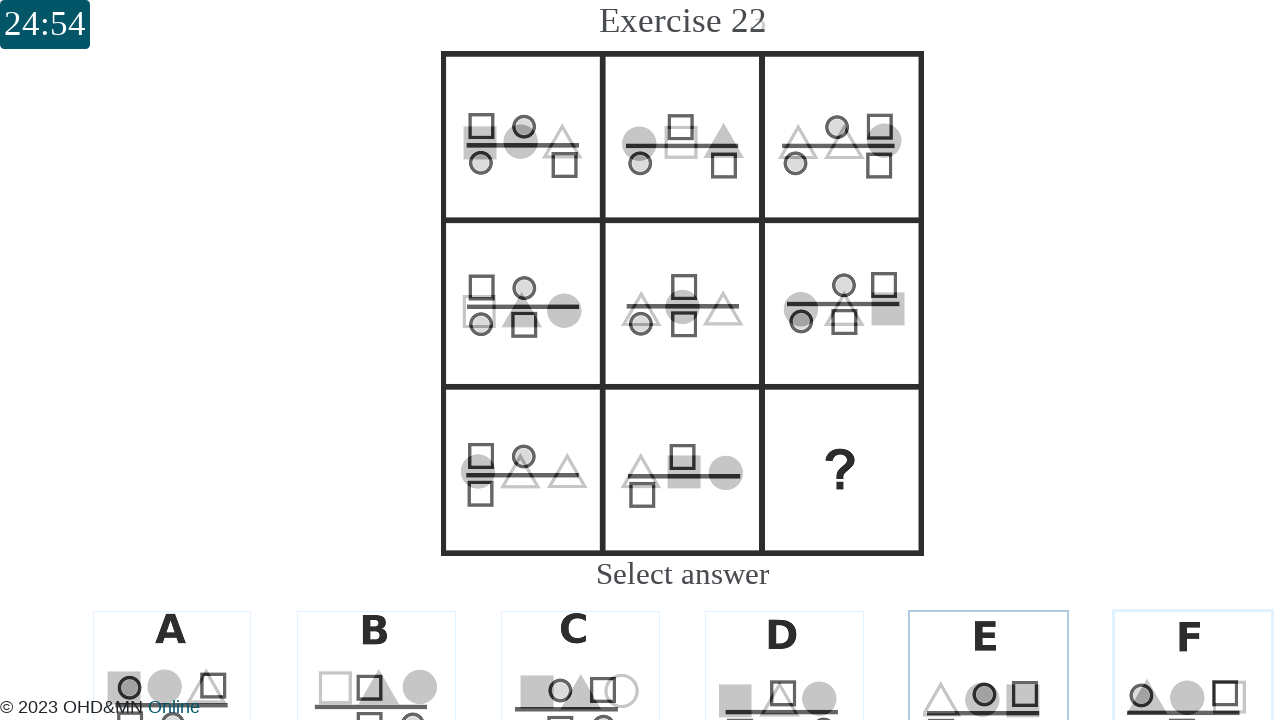

Answered question 23 with option D at (785, 644) on xpath=//div[@id="question_22"]//div[@data-answerid="3"]
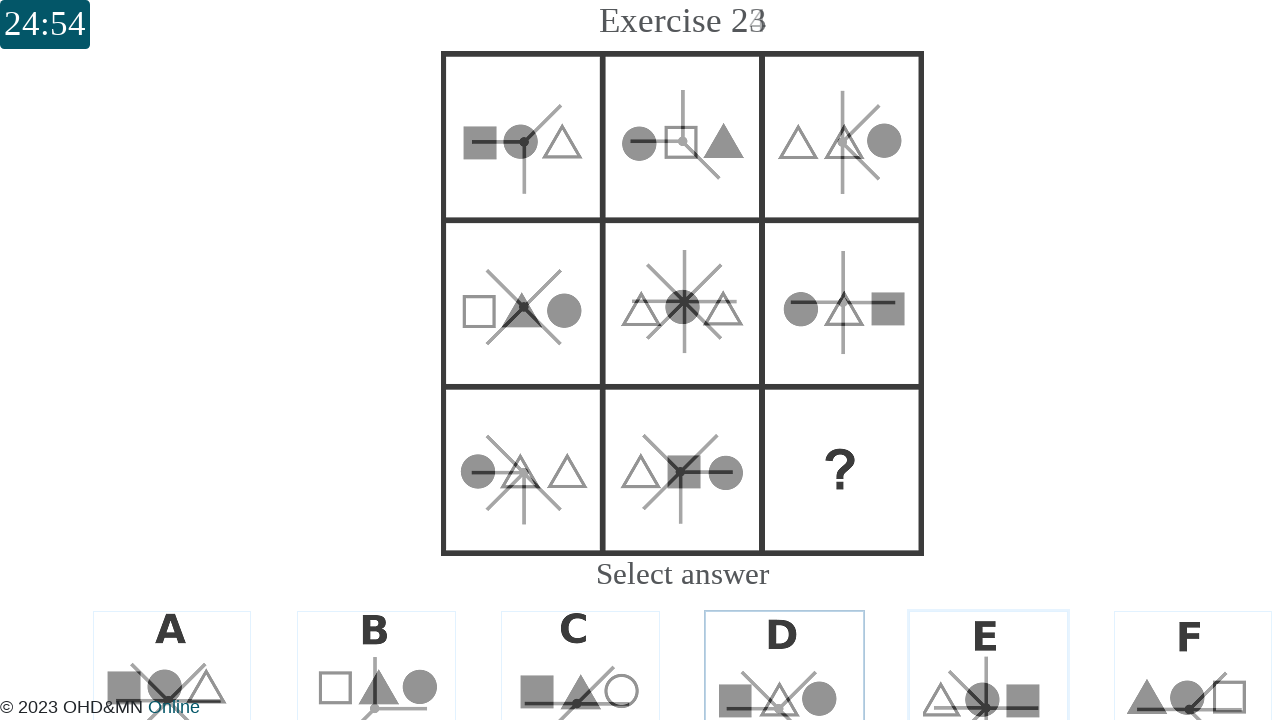

Answered question 24 with option B at (376, 644) on xpath=//div[@id="question_23"]//div[@data-answerid="1"]
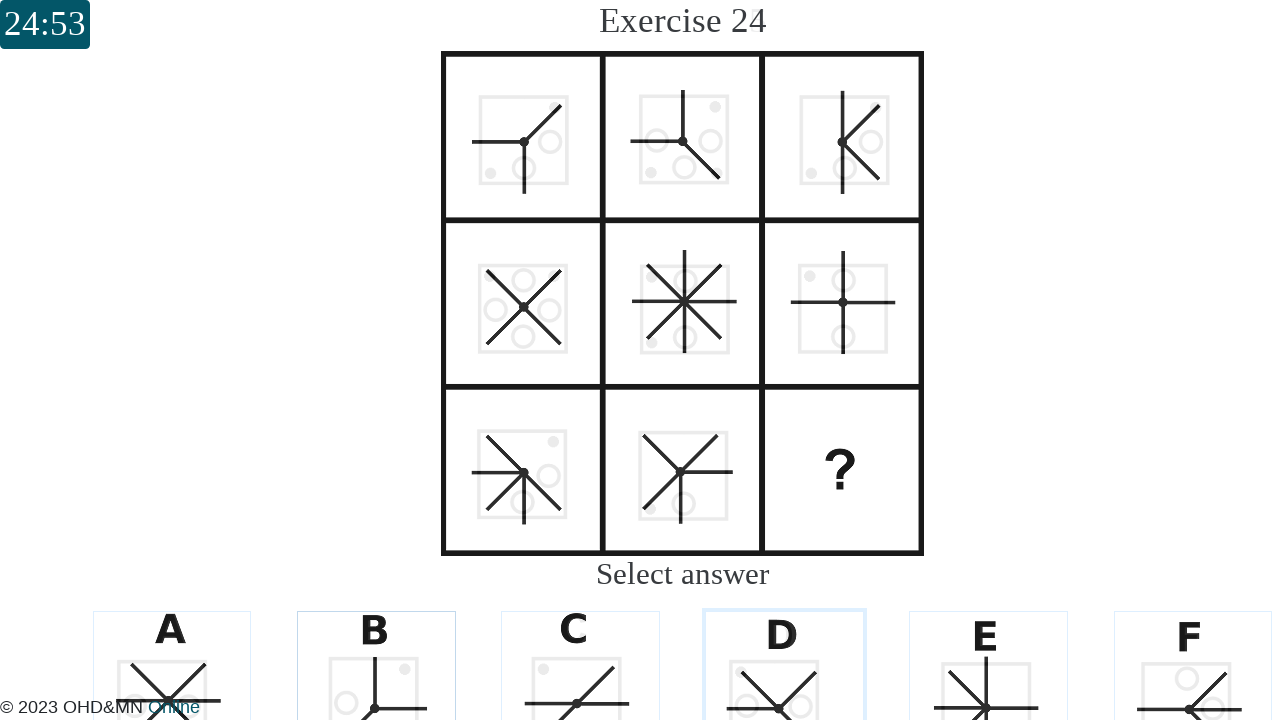

Answered question 25 with option A at (172, 644) on xpath=//div[@id="question_24"]//div[@data-answerid="0"]
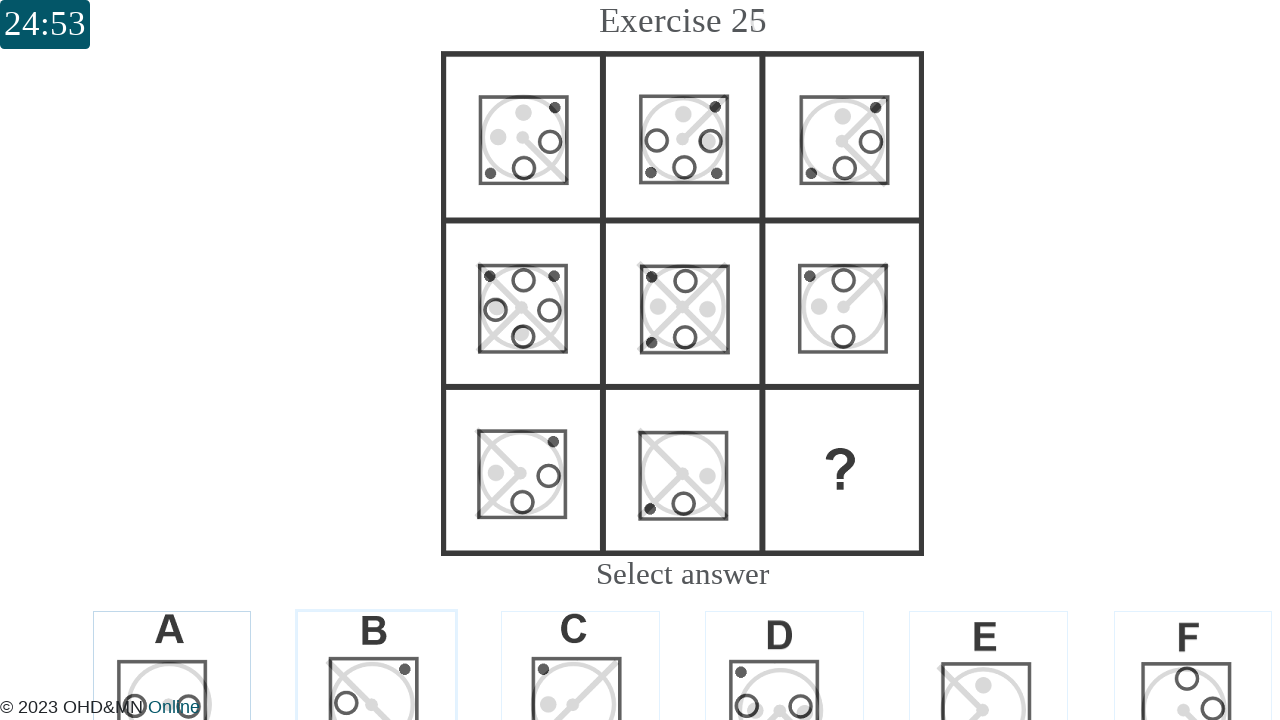

Answered question 26 with option B at (376, 644) on xpath=//div[@id="question_25"]//div[@data-answerid="1"]
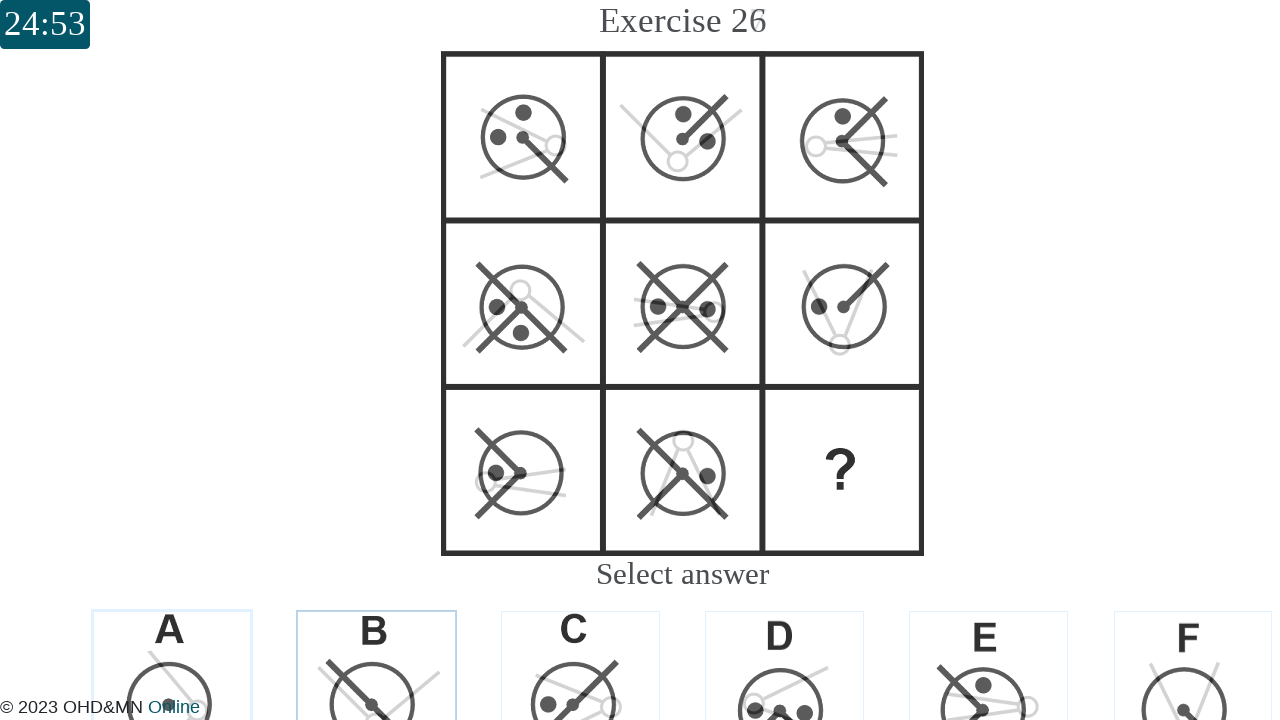

Answered question 27 with option F at (1193, 644) on xpath=//div[@id="question_26"]//div[@data-answerid="5"]
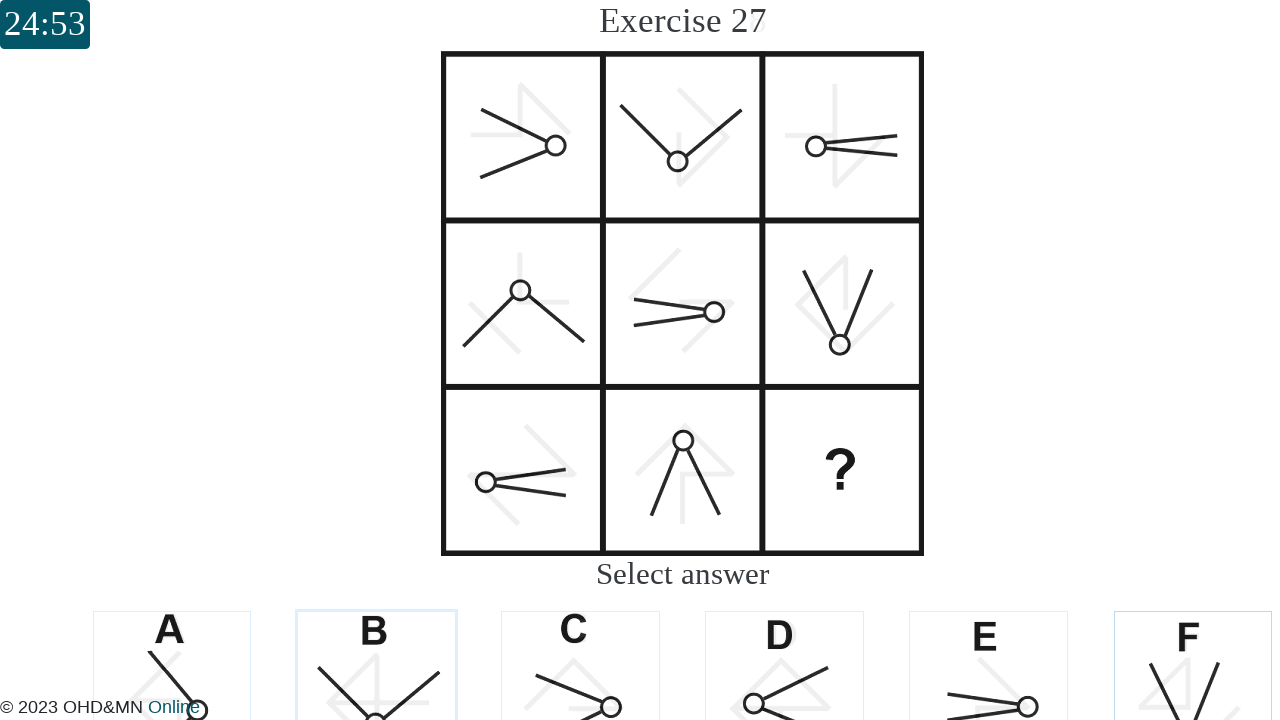

Answered question 28 with option E at (989, 644) on xpath=//div[@id="question_27"]//div[@data-answerid="4"]
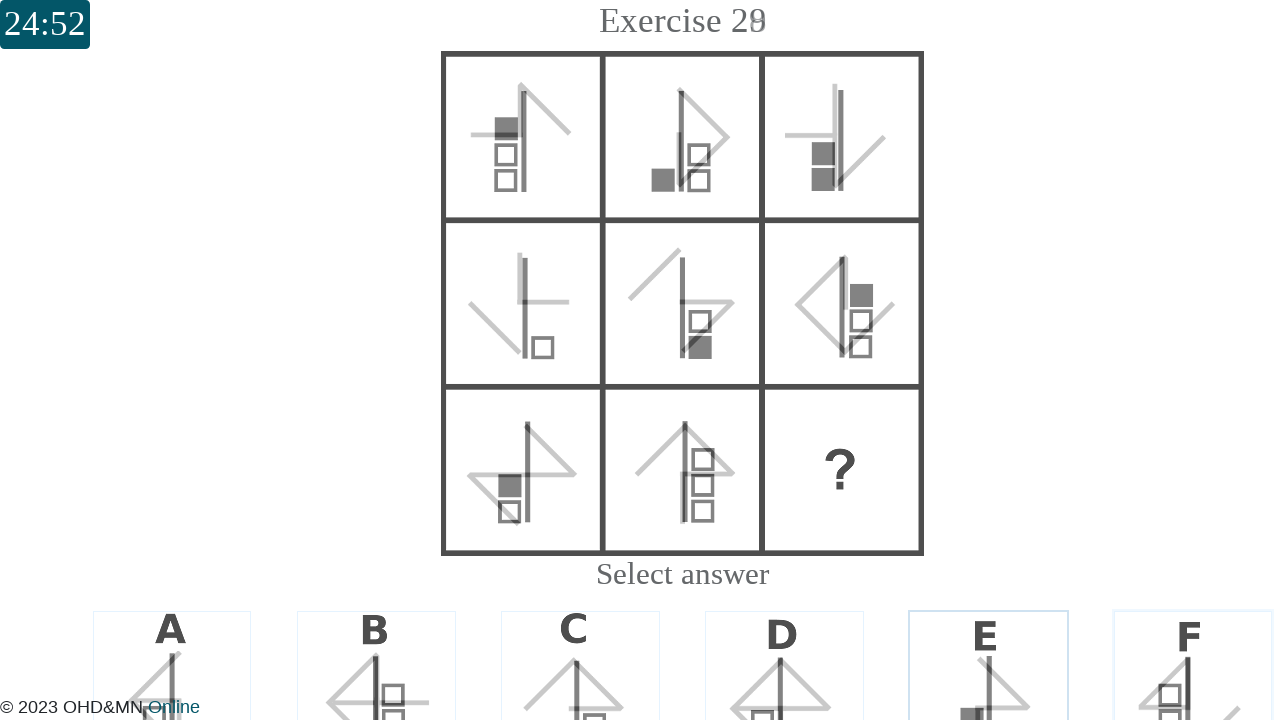

Answered question 29 with option A at (172, 644) on xpath=//div[@id="question_28"]//div[@data-answerid="0"]
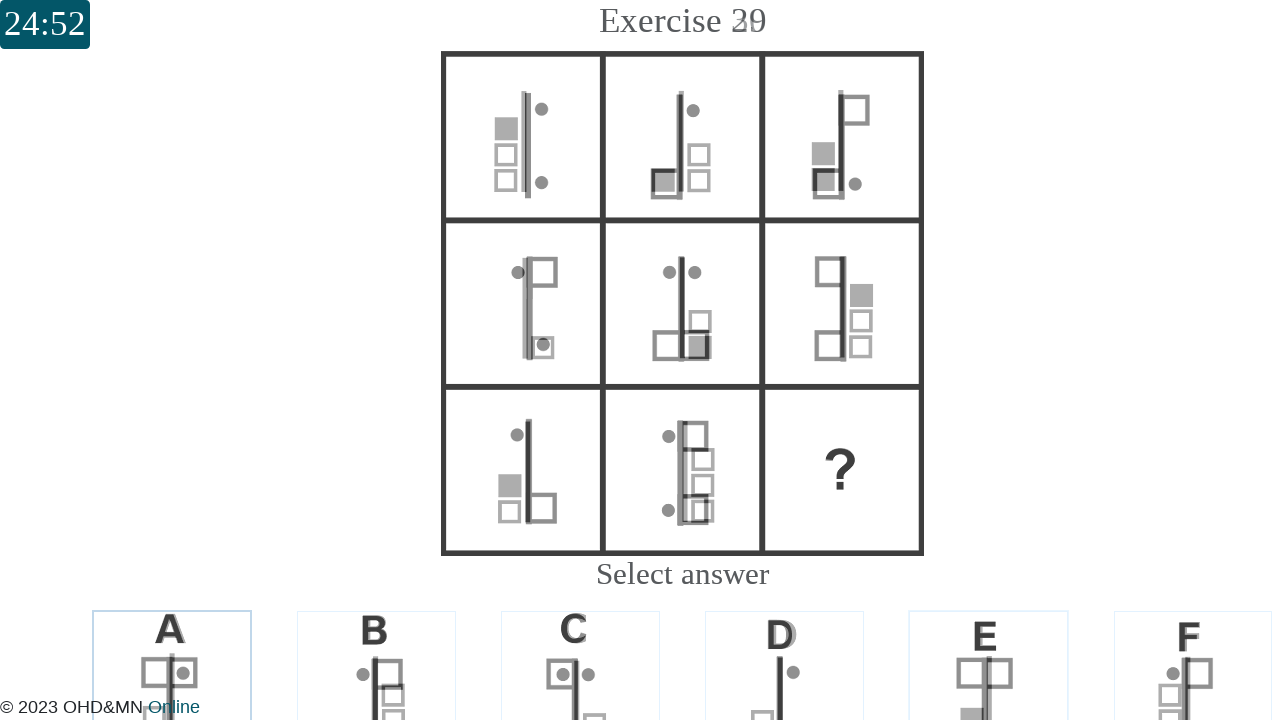

Answered question 30 with option D at (785, 644) on xpath=//div[@id="question_29"]//div[@data-answerid="3"]
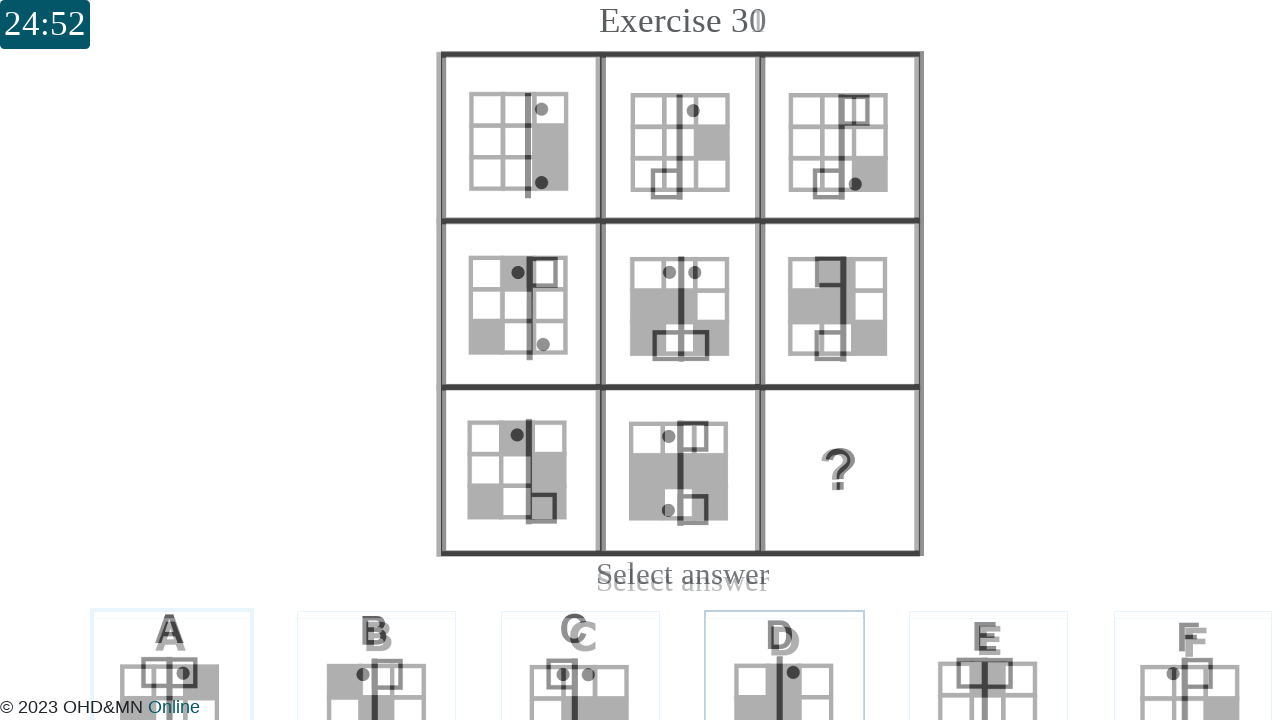

Answered question 31 with option B at (376, 644) on xpath=//div[@id="question_30"]//div[@data-answerid="1"]
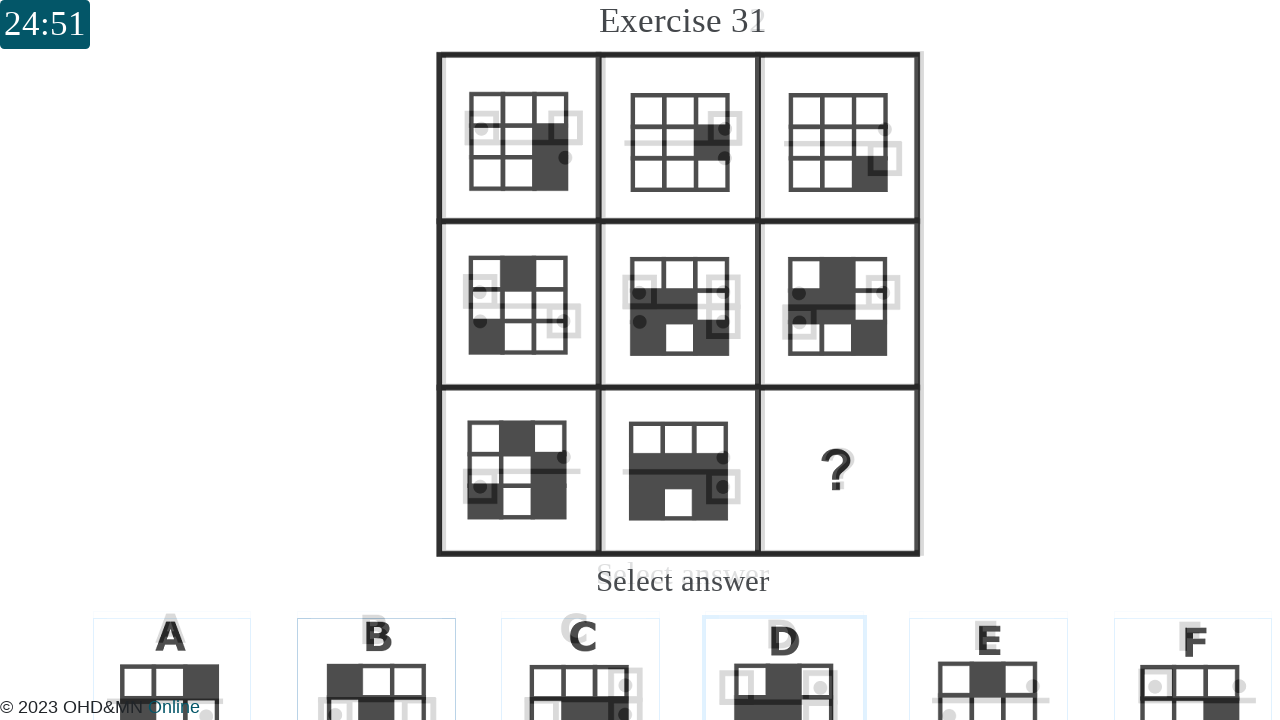

Answered question 32 with option E at (989, 644) on xpath=//div[@id="question_31"]//div[@data-answerid="4"]
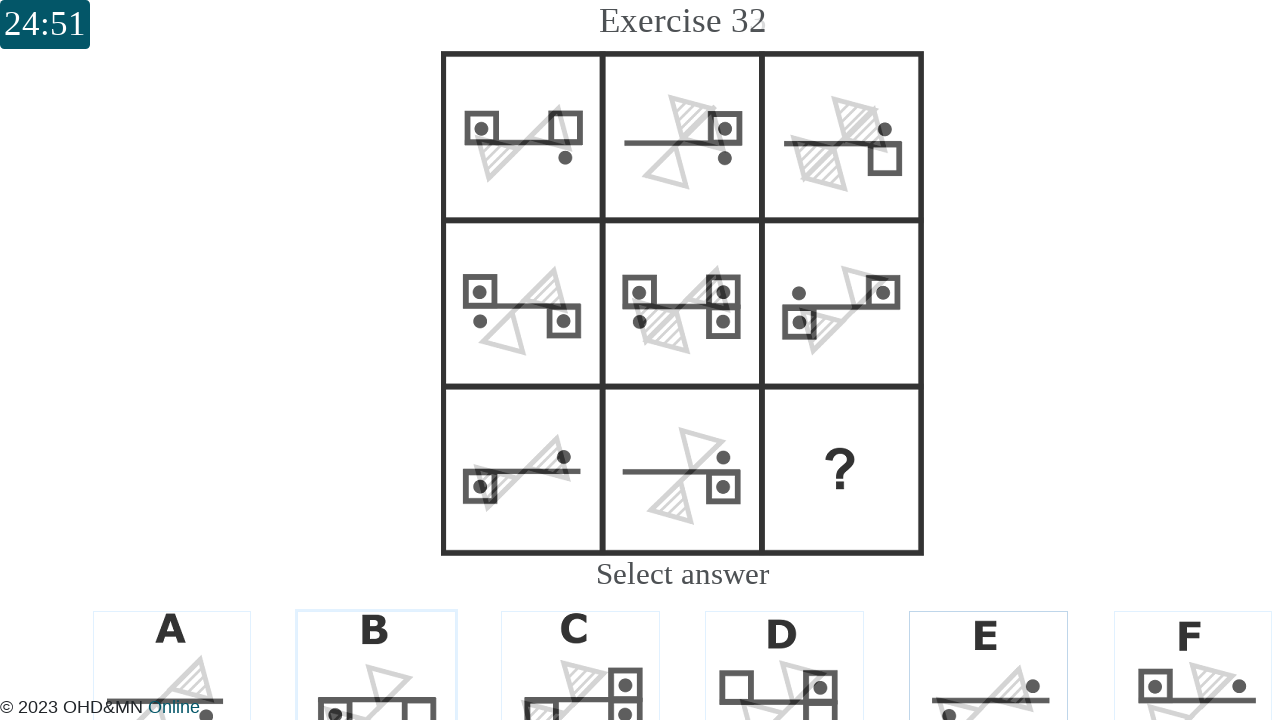

Answered question 33 with option F at (1193, 644) on xpath=//div[@id="question_32"]//div[@data-answerid="5"]
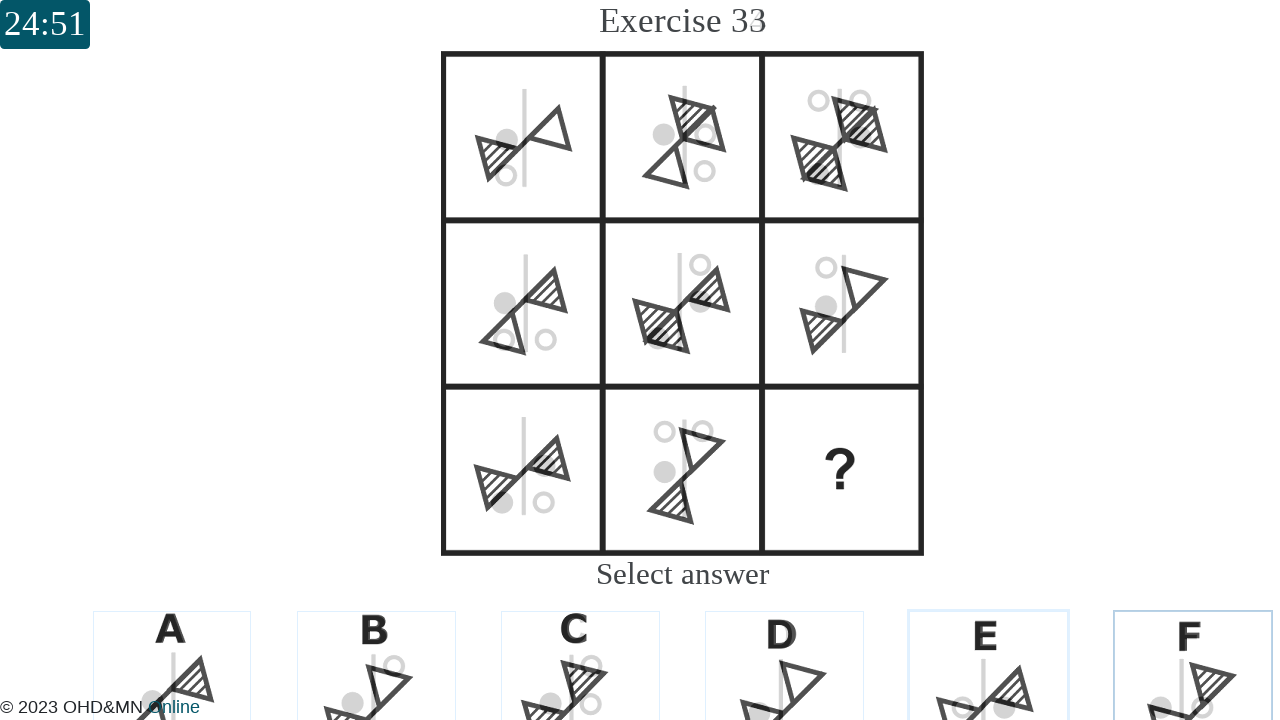

Answered question 34 with option A at (172, 644) on xpath=//div[@id="question_33"]//div[@data-answerid="0"]
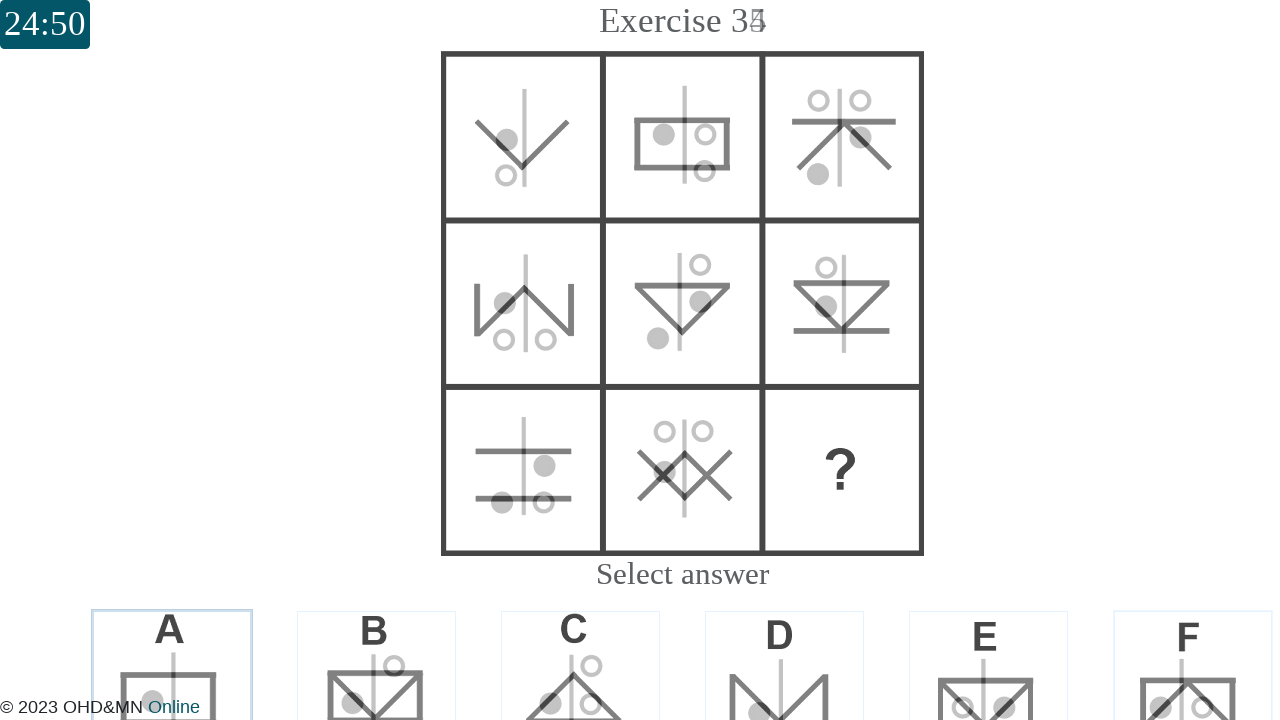

Answered question 35 with option C at (580, 644) on xpath=//div[@id="question_34"]//div[@data-answerid="2"]
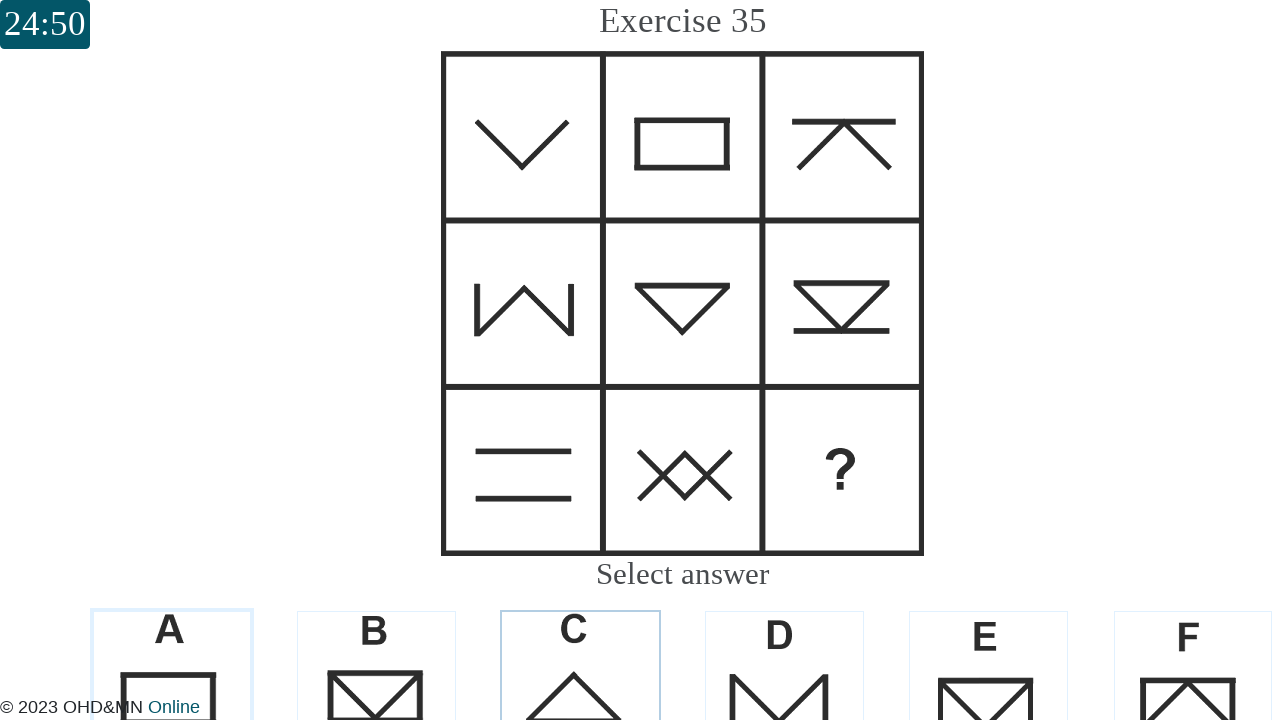

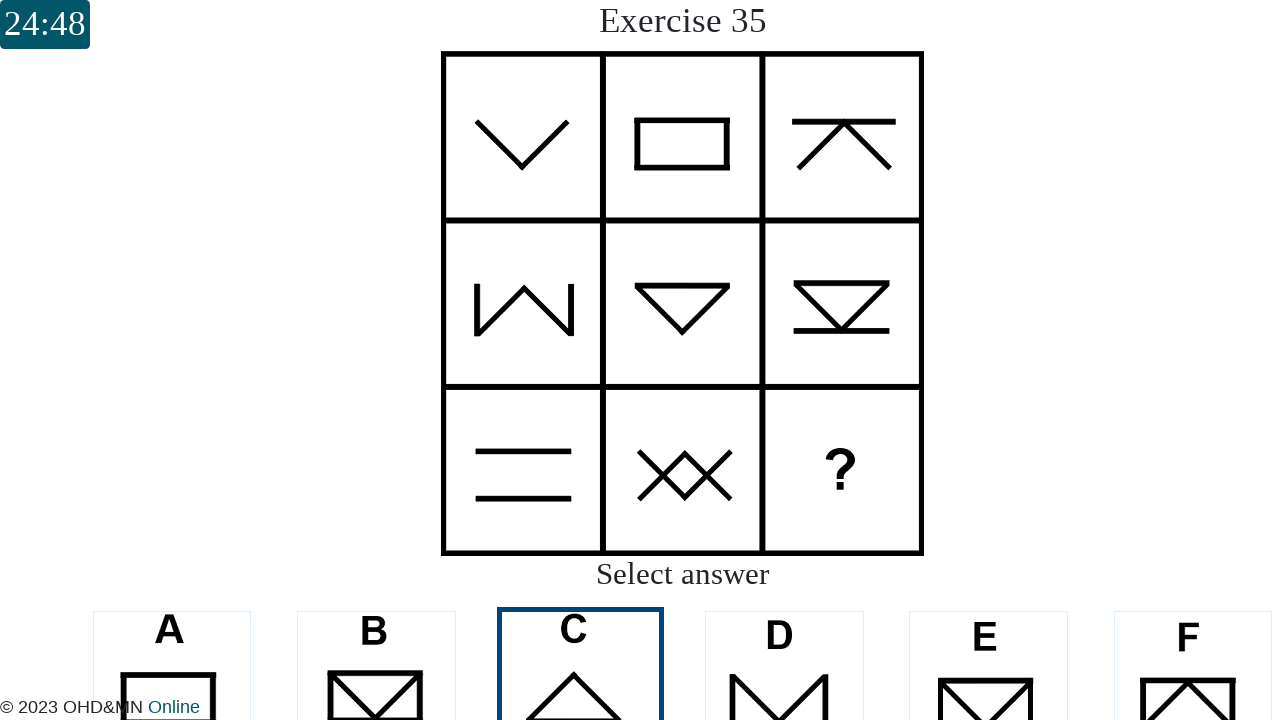